Tests the calculator's concatenation operation with integer and decimal inputs across 9 different build prototypes

Starting URL: https://testsheepnz.github.io/BasicCalculator.html

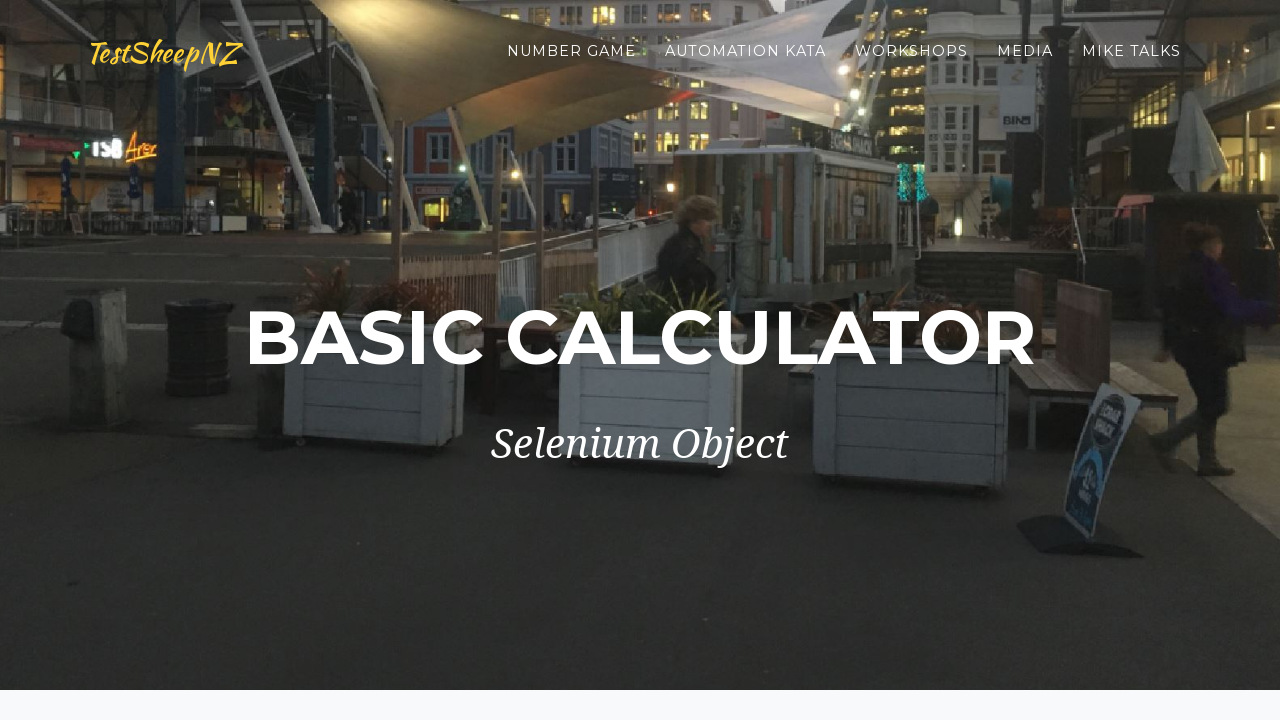

Navigated to calculator for prototype 0
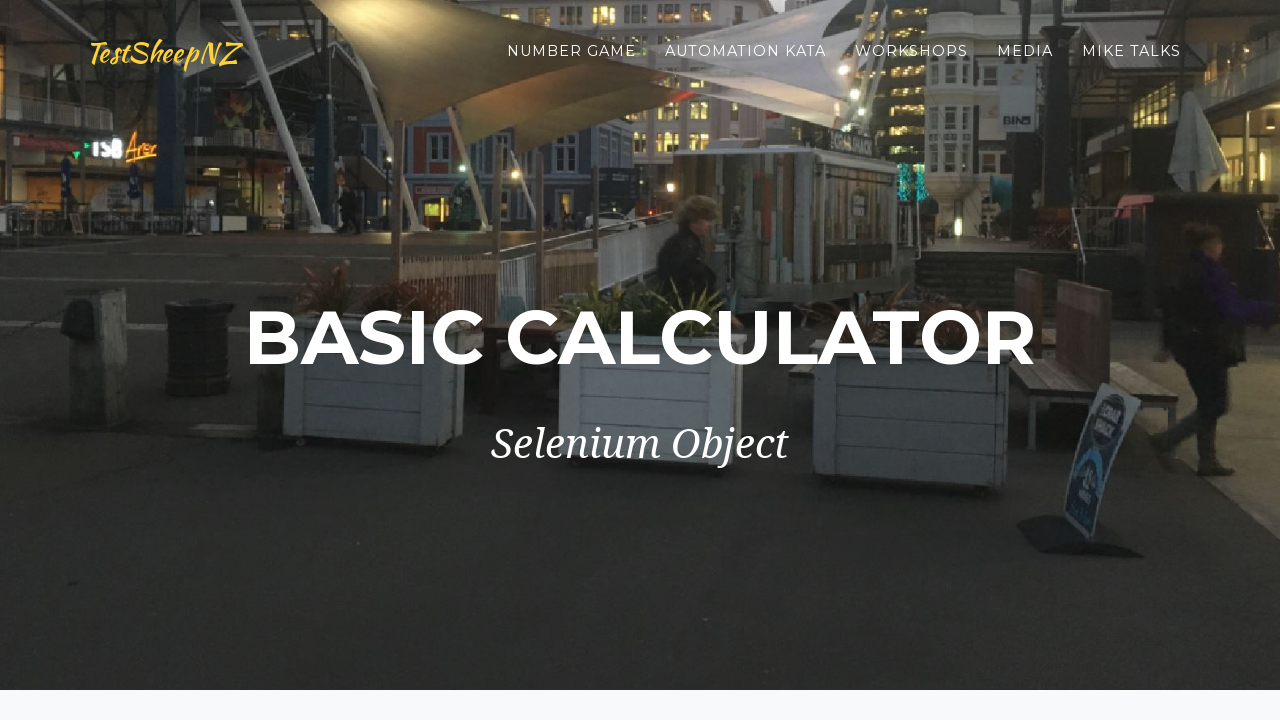

Entered first number: 6 on input[name='number1']
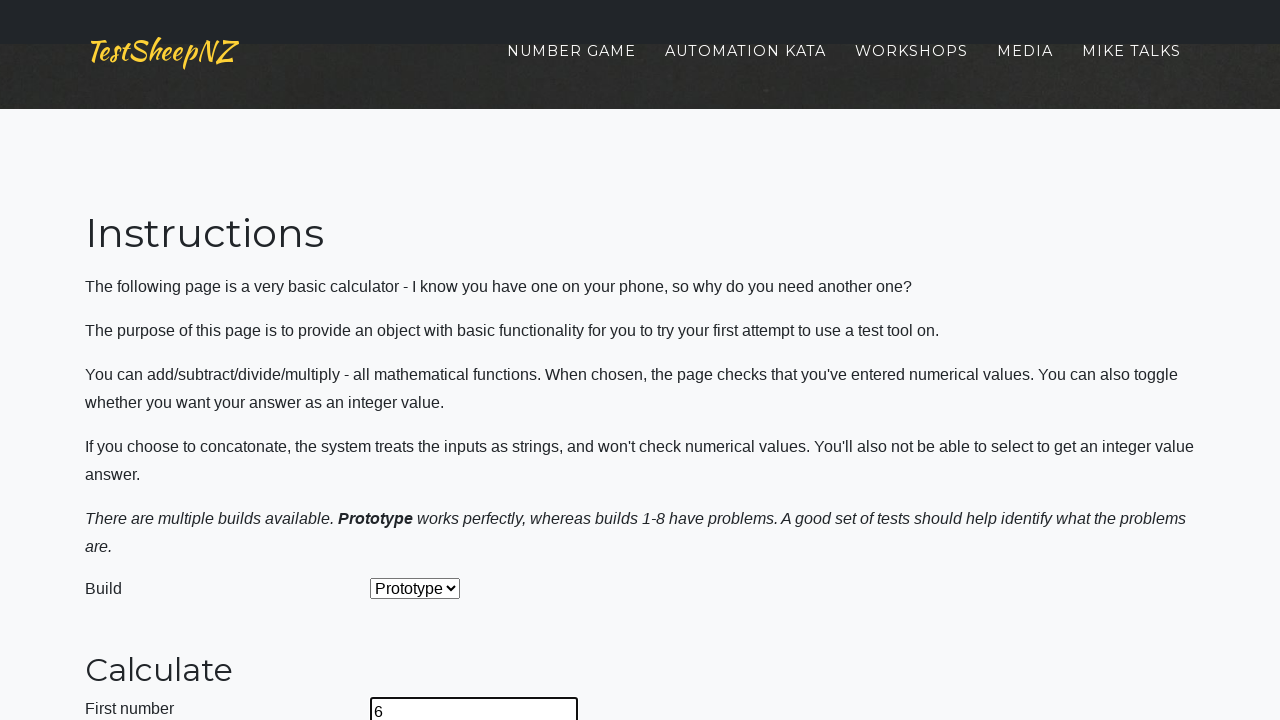

Entered second number: 1.5 on input[name='number2']
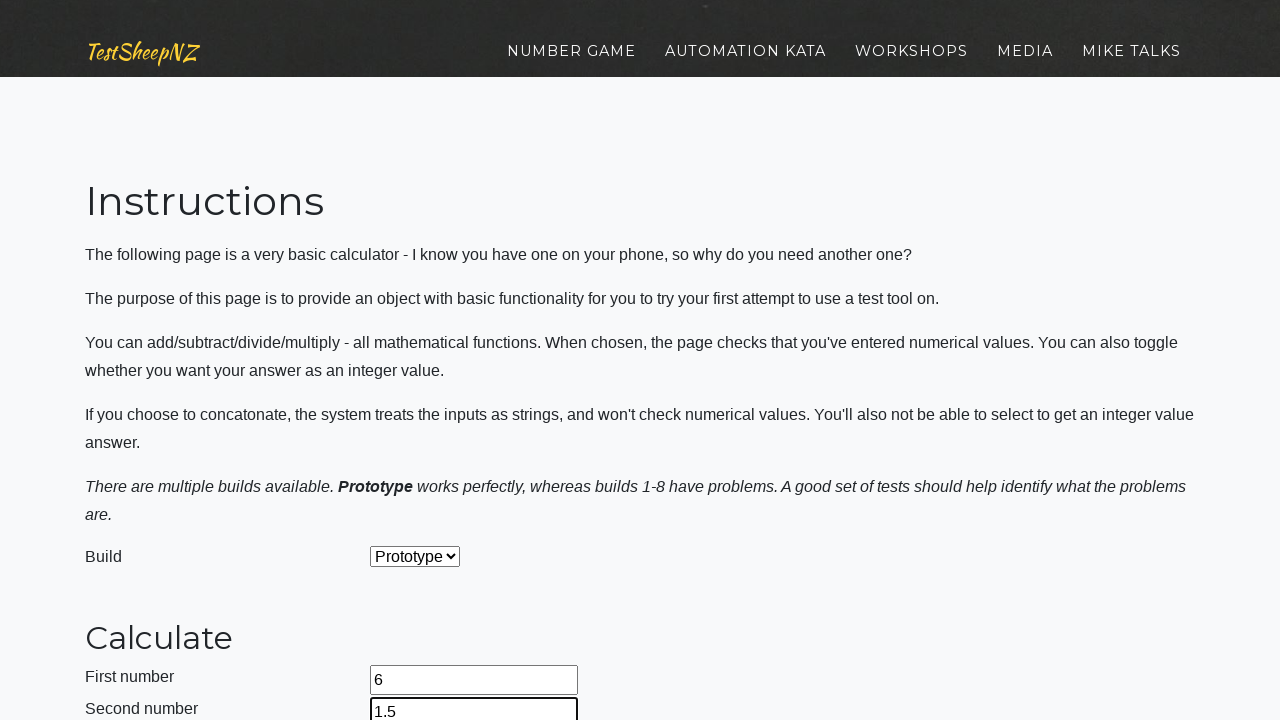

Selected build prototype 0 on select[name='selectBuild']
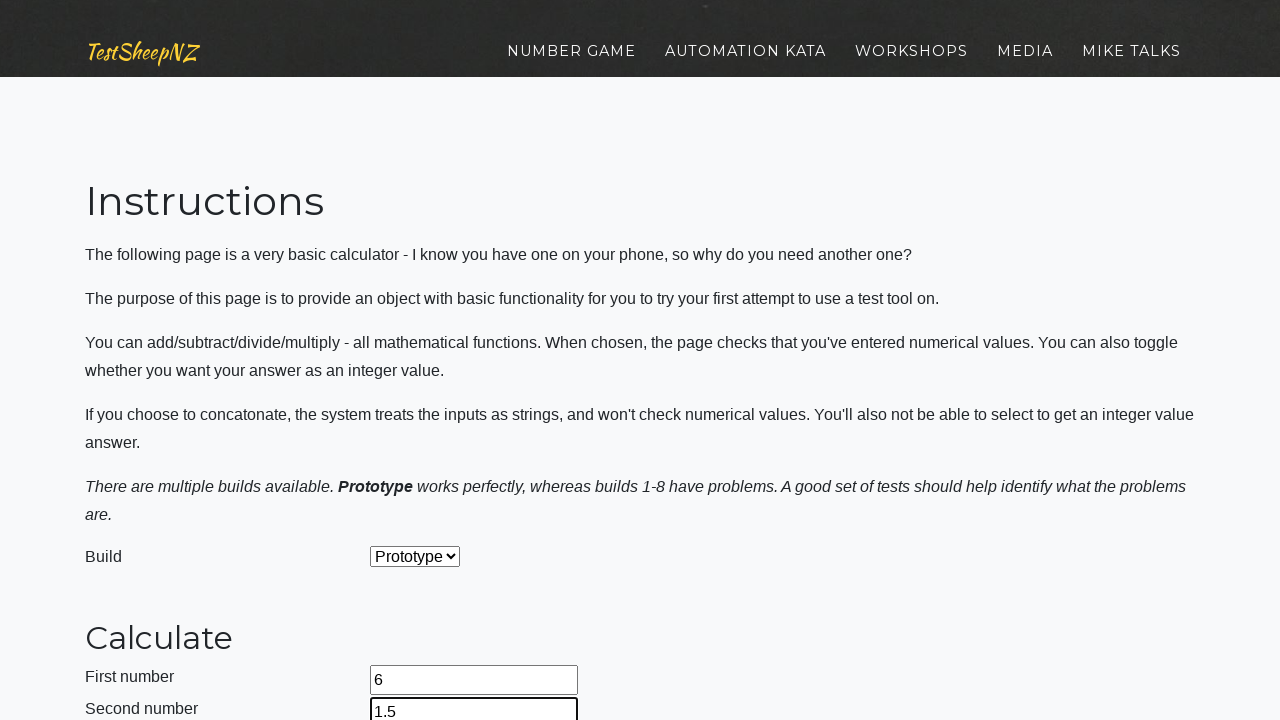

Selected concatenation operation on select[name='selectOperation']
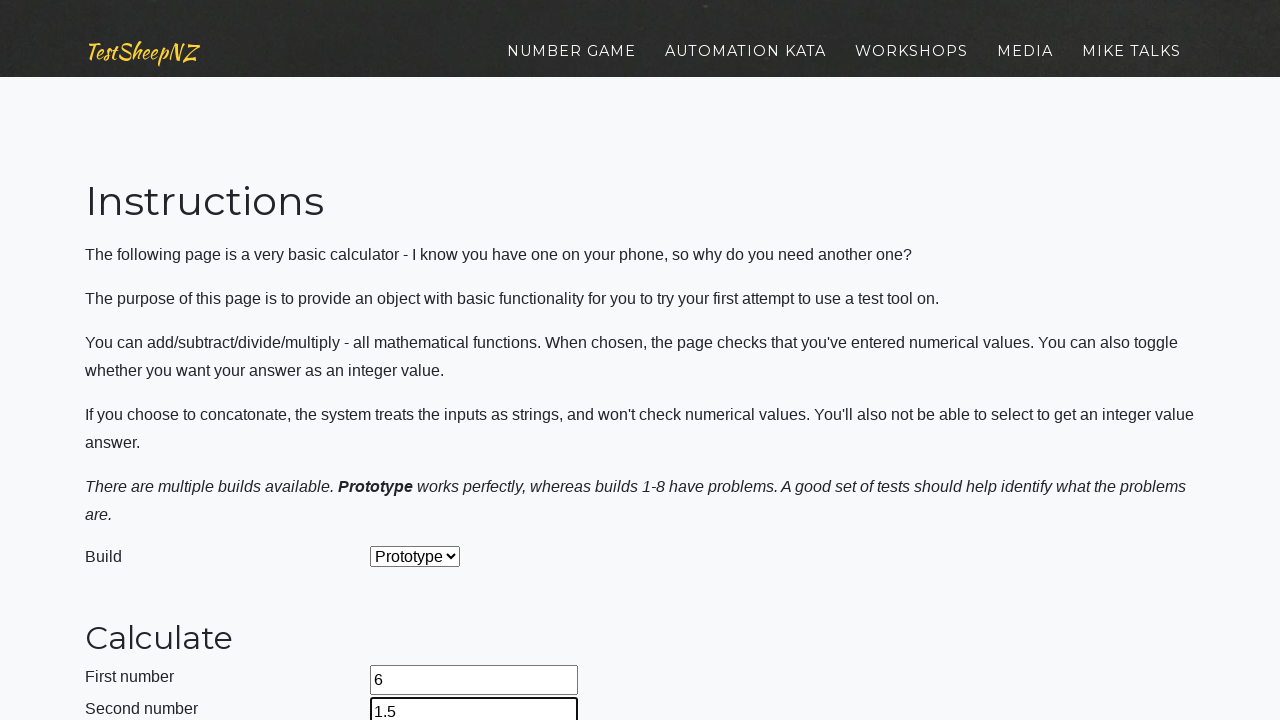

Clicked calculate button at (422, 383) on #calculateButton
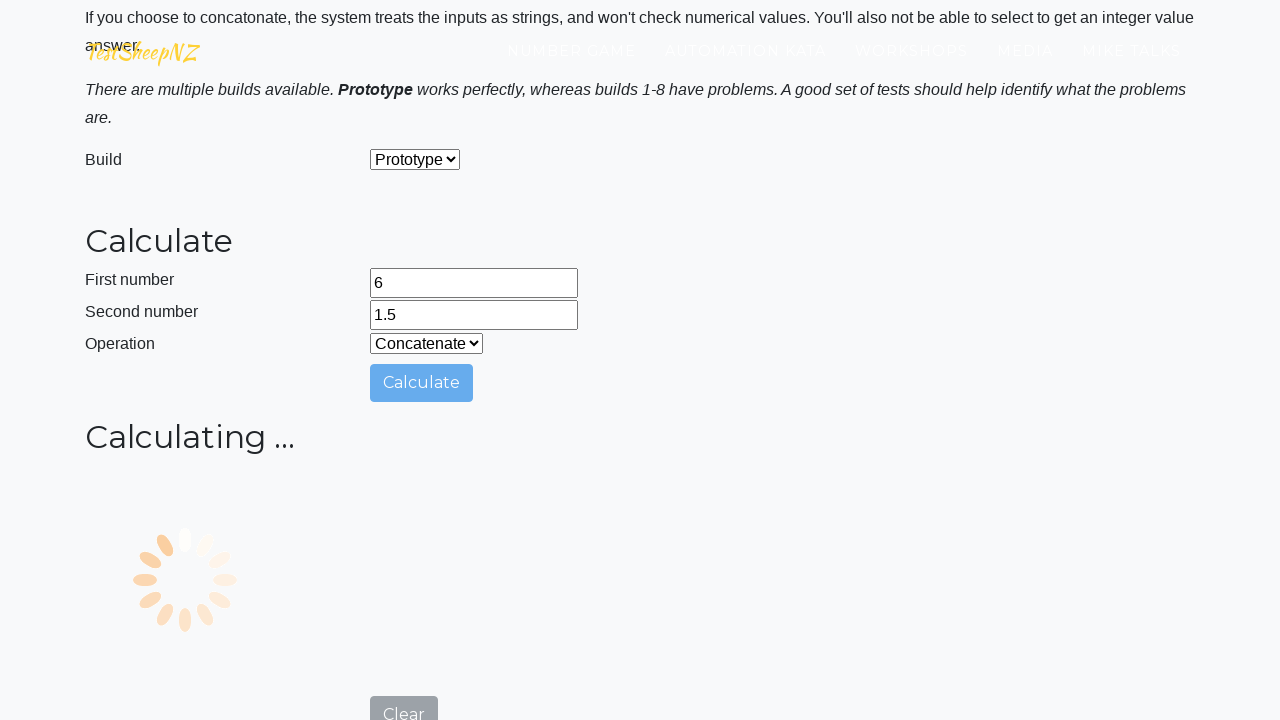

Retrieved concatenation result: 61.5
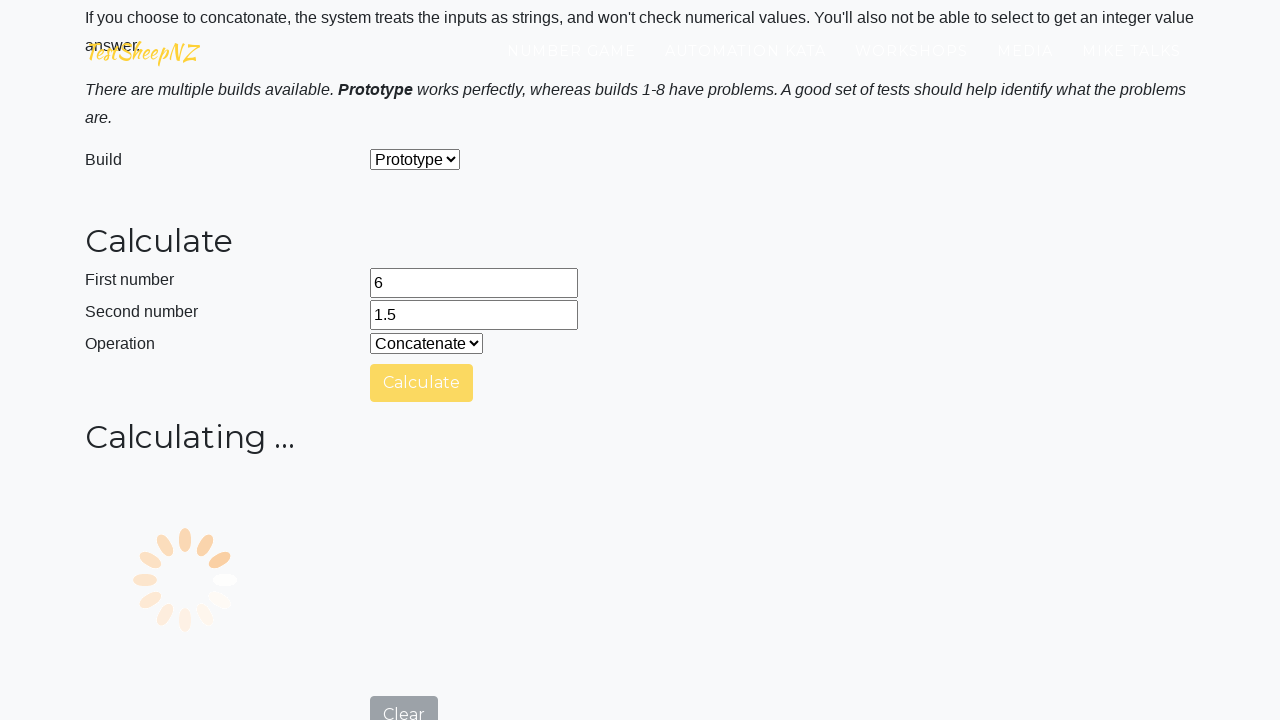

Navigated to calculator for prototype 1
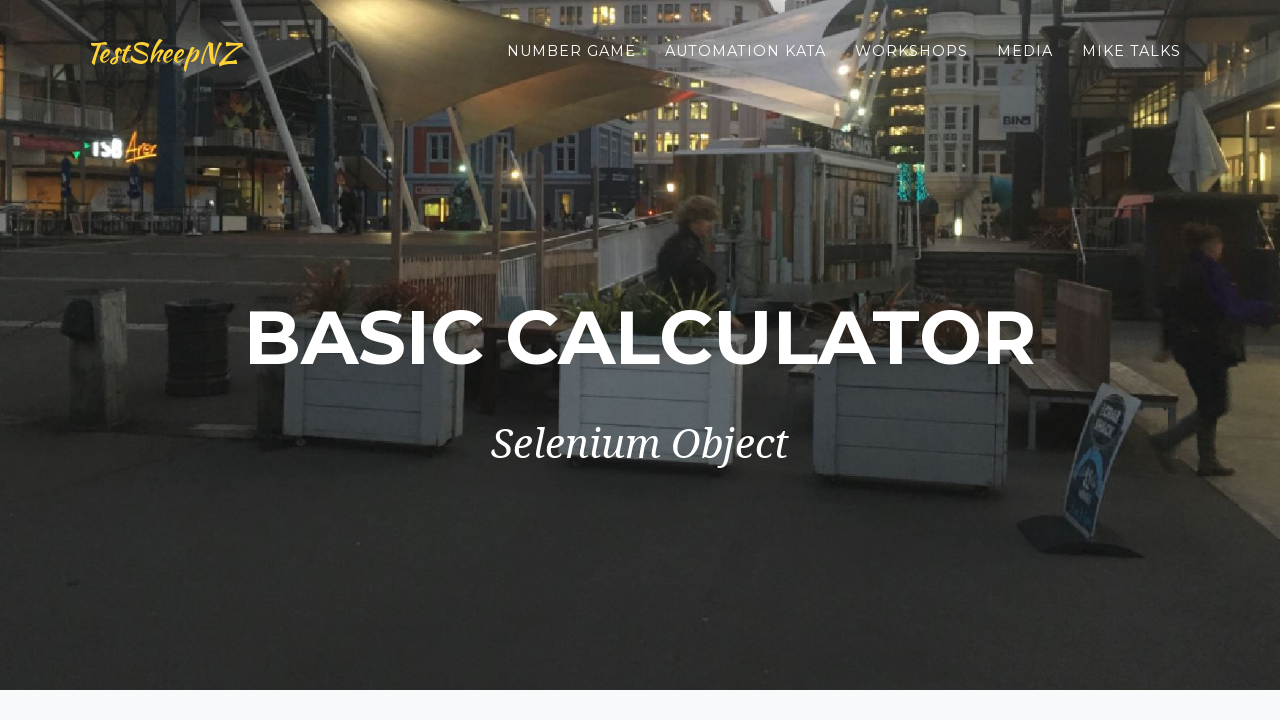

Entered first number: 6 on input[name='number1']
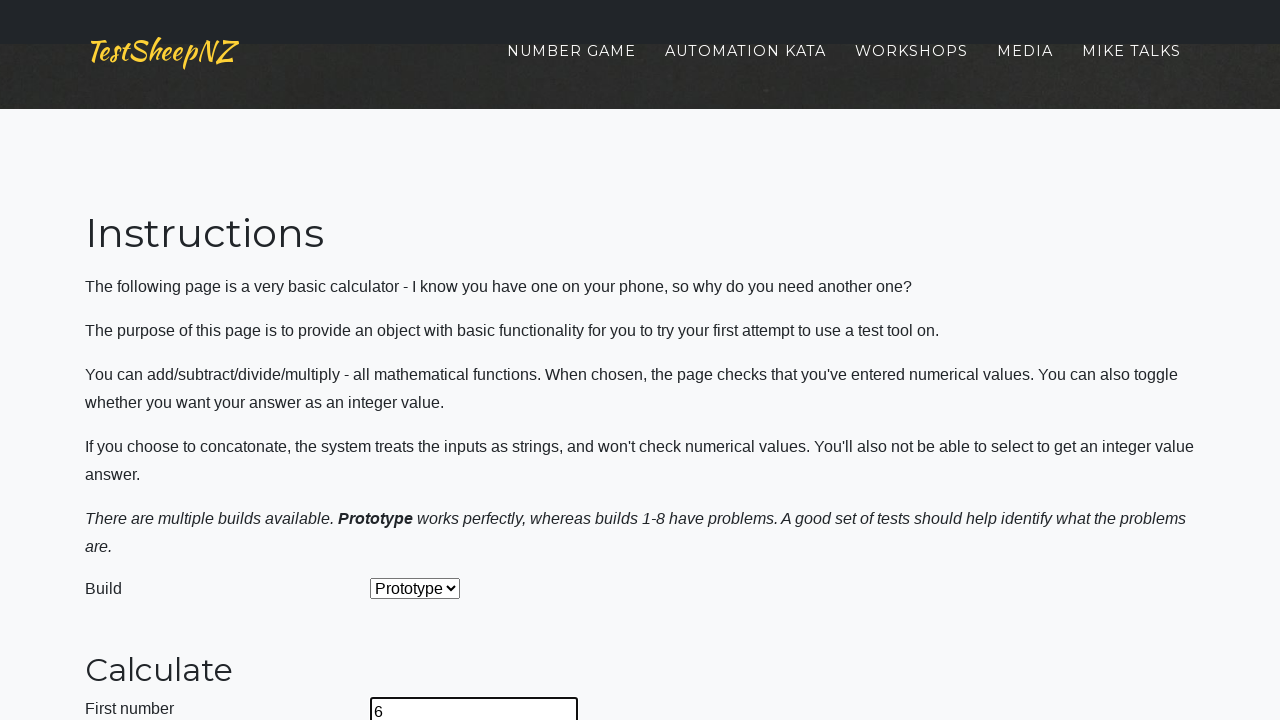

Entered second number: 1.5 on input[name='number2']
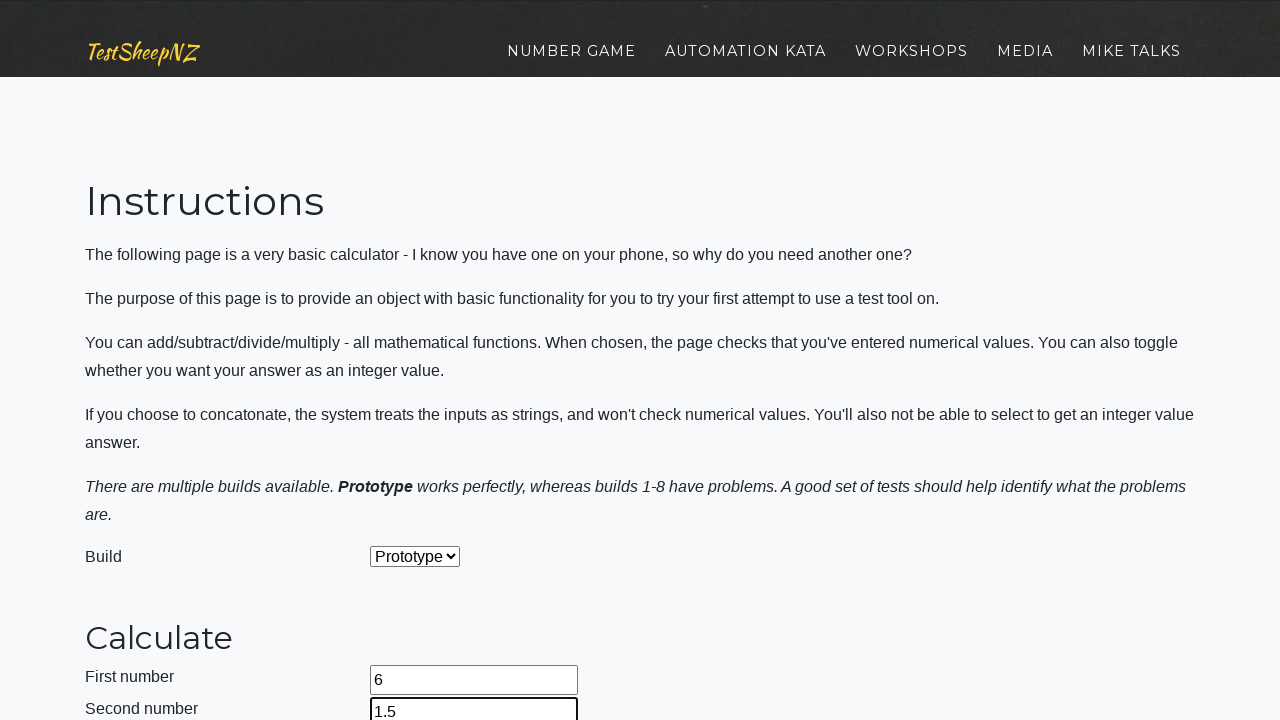

Selected build prototype 1 on select[name='selectBuild']
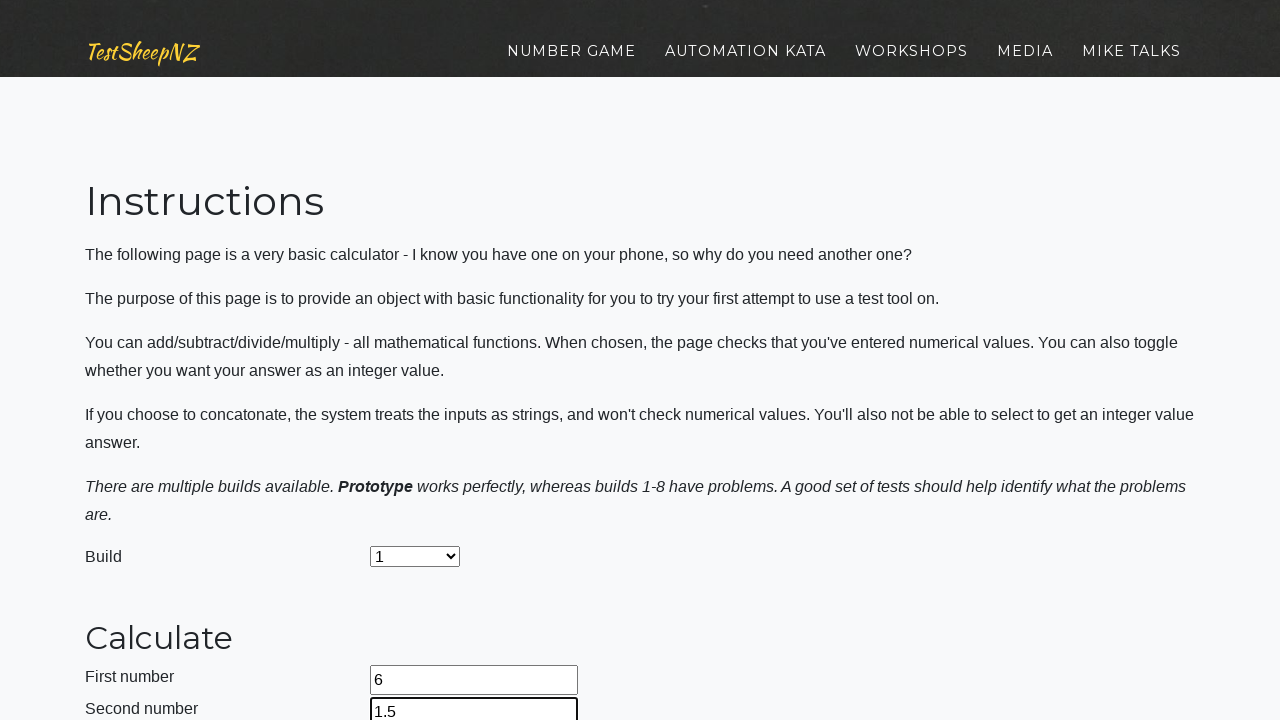

Selected concatenation operation on select[name='selectOperation']
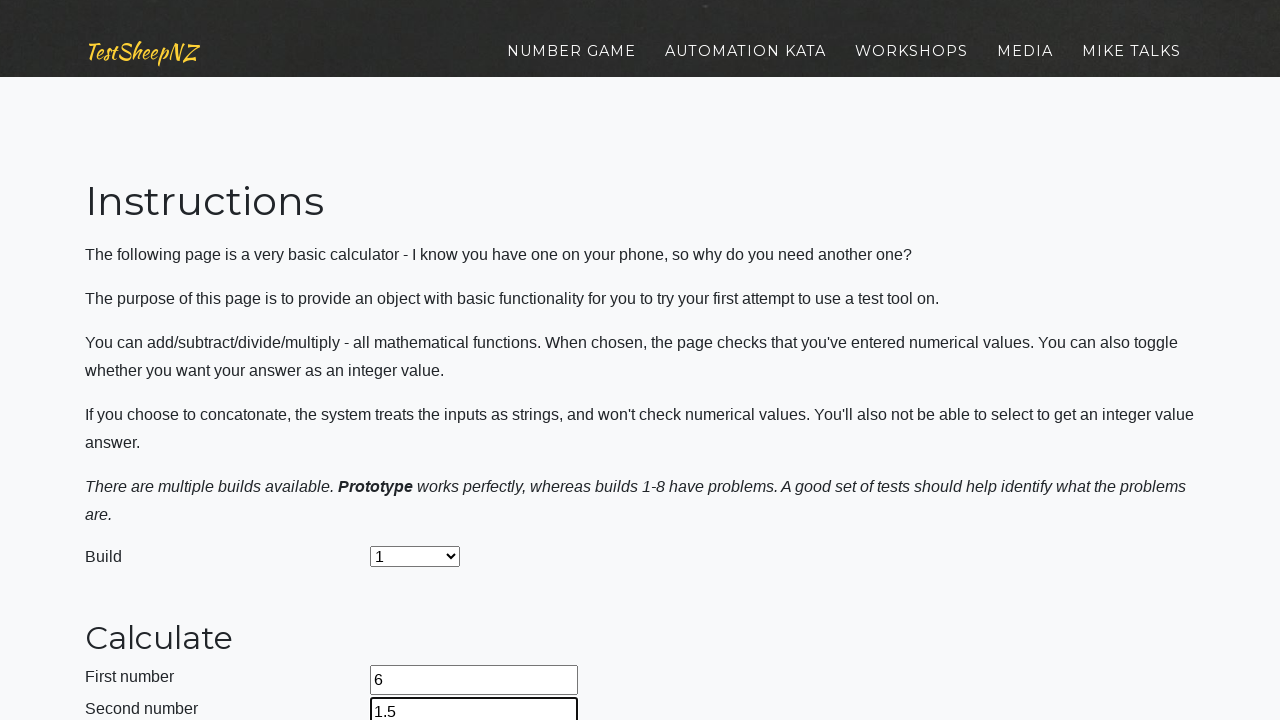

Clicked calculate button at (422, 383) on #calculateButton
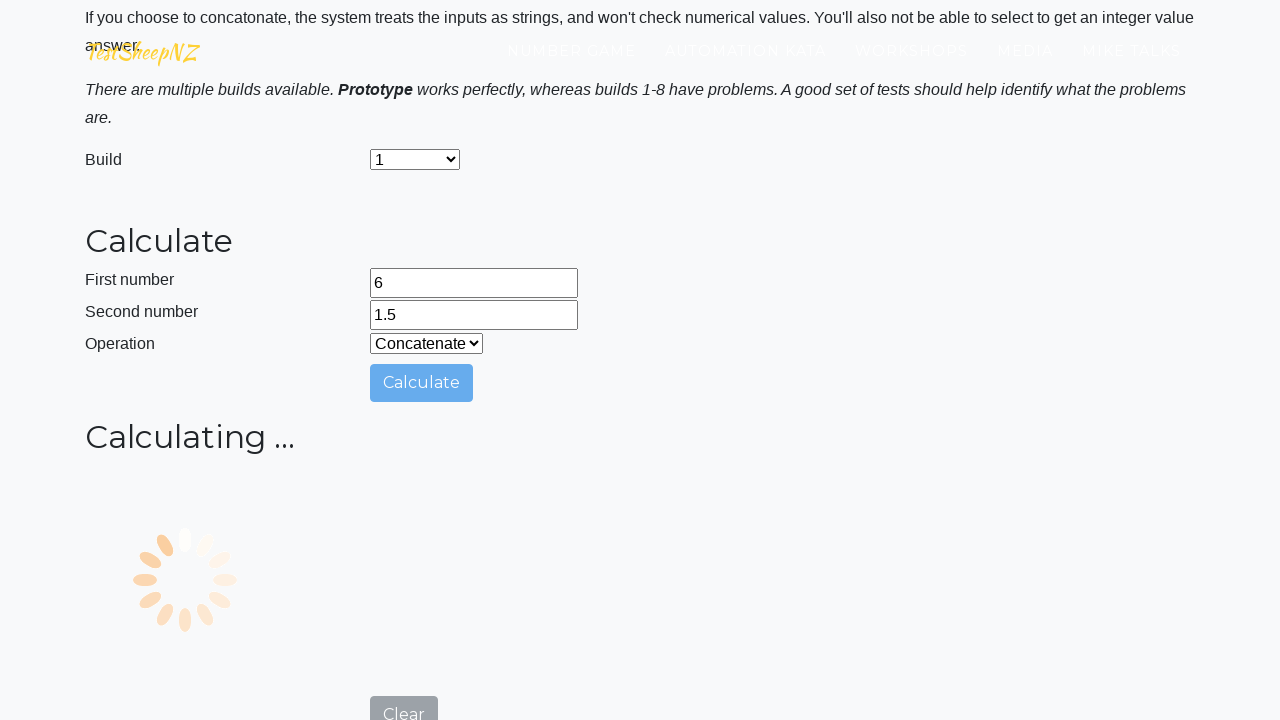

Retrieved concatenation result: 61.5
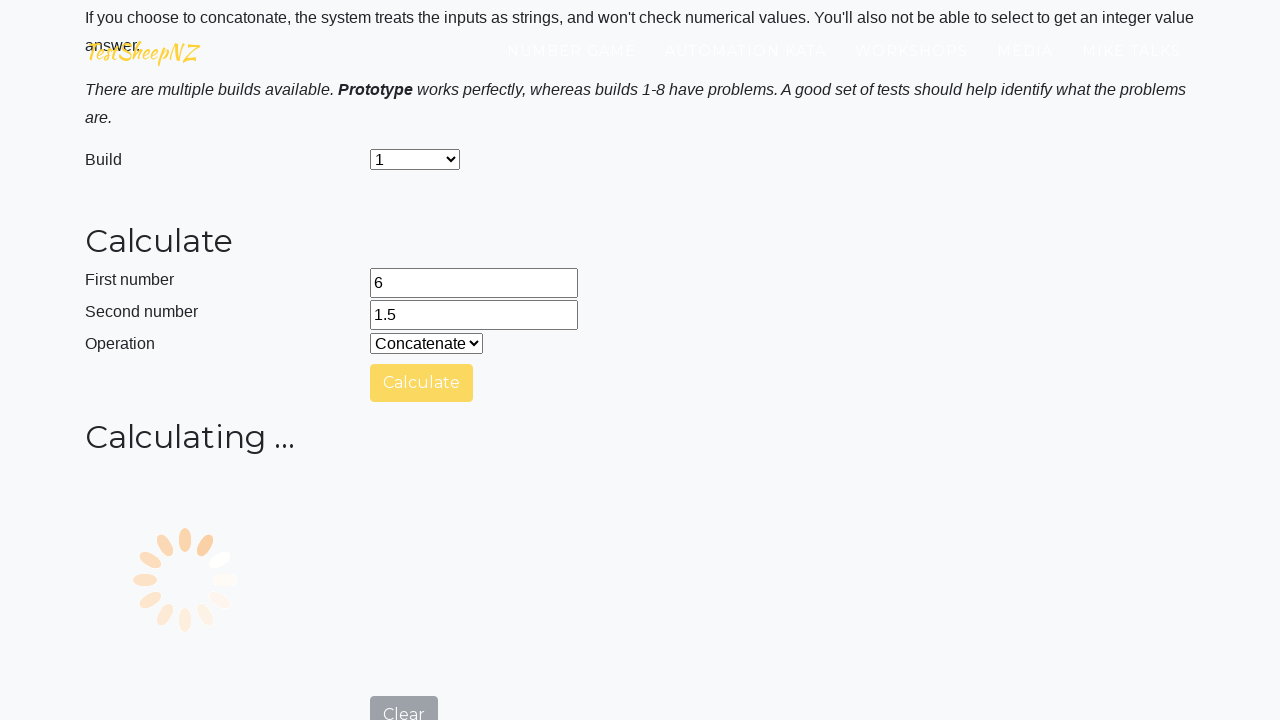

Navigated to calculator for prototype 2
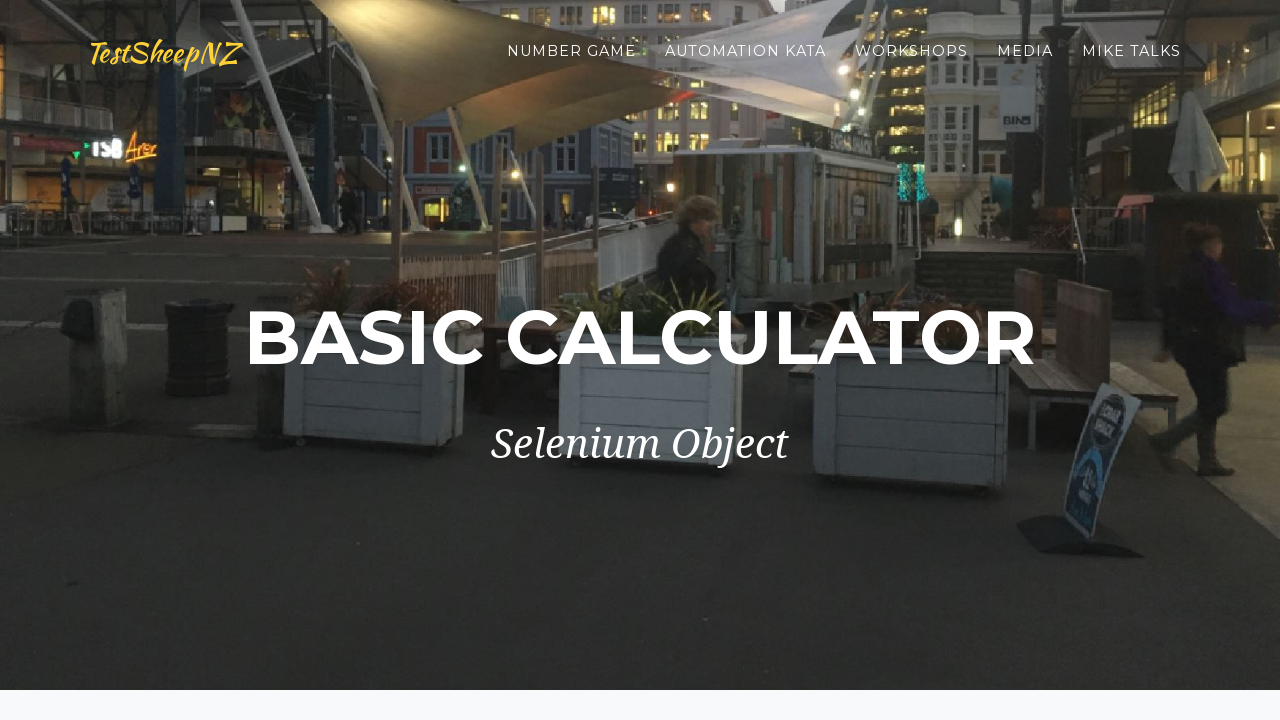

Entered first number: 6 on input[name='number1']
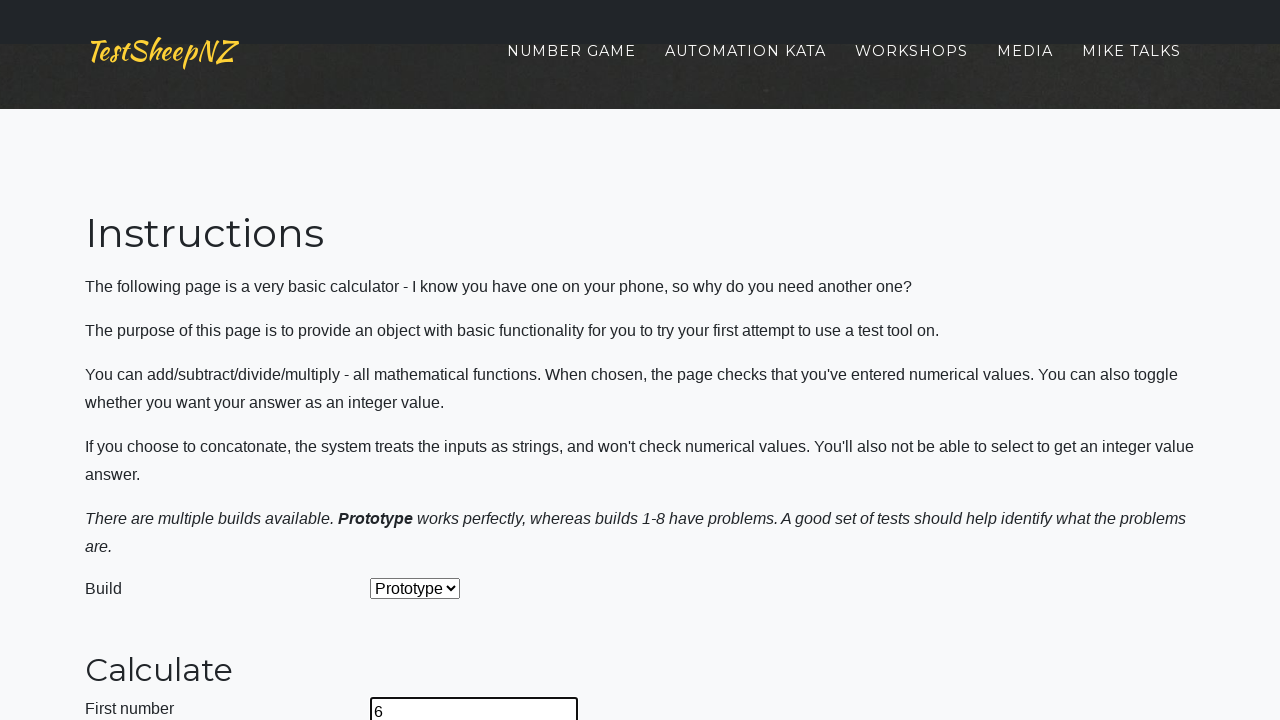

Entered second number: 1.5 on input[name='number2']
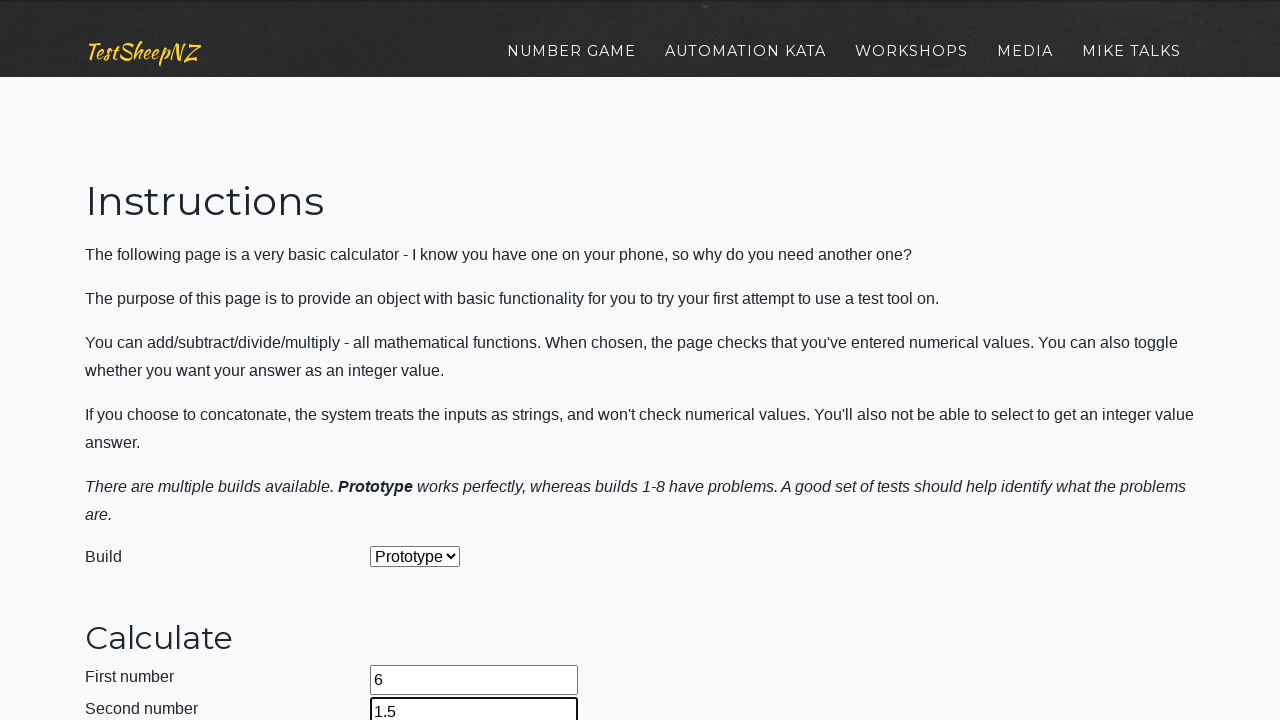

Selected build prototype 2 on select[name='selectBuild']
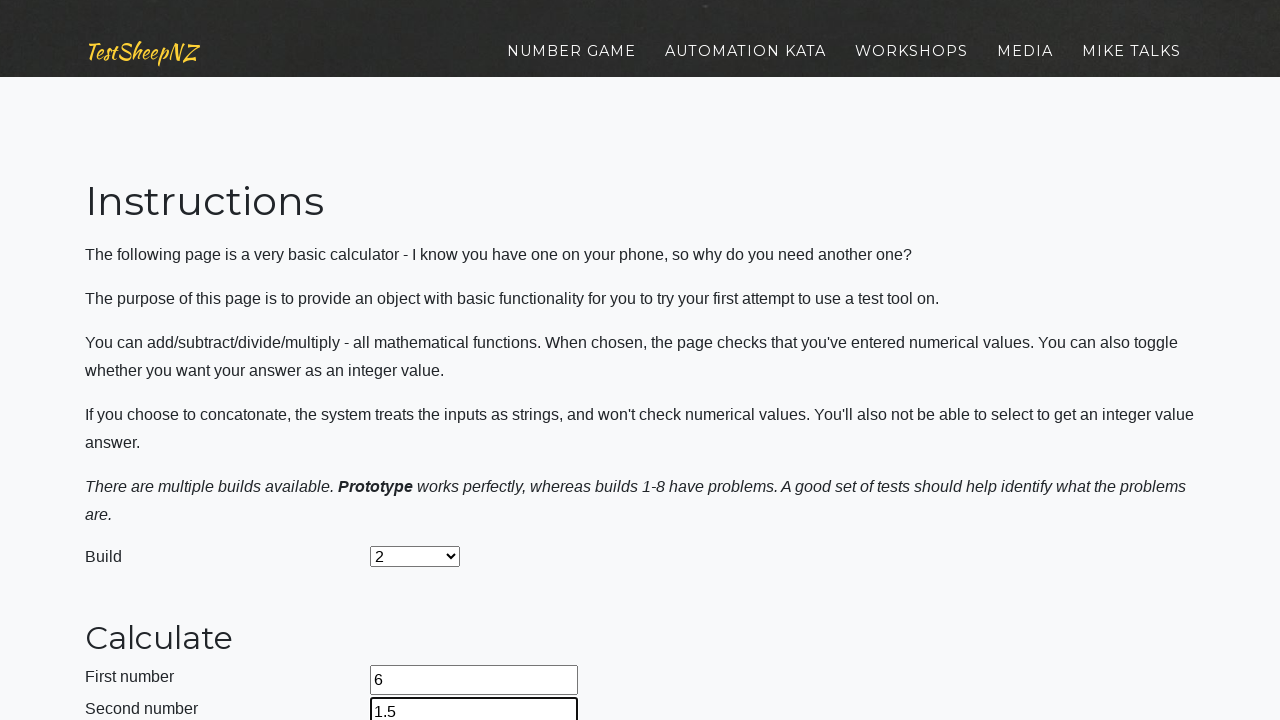

Selected concatenation operation on select[name='selectOperation']
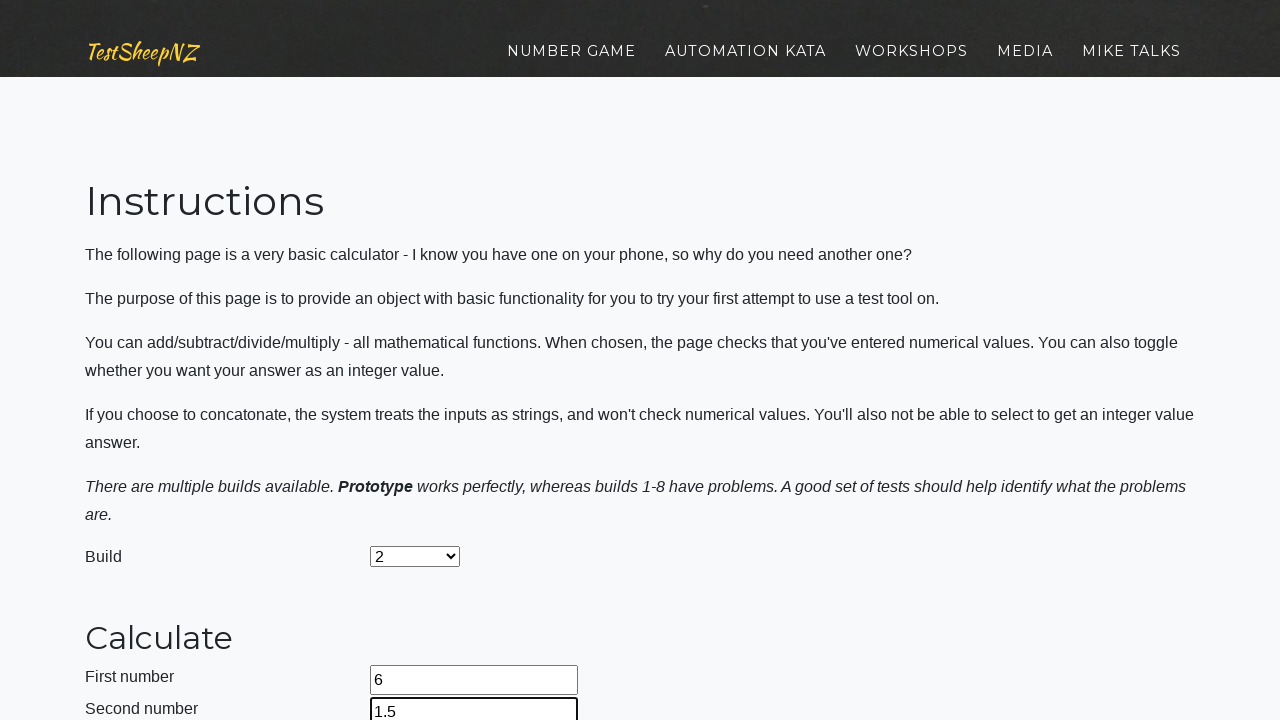

Clicked calculate button at (422, 383) on #calculateButton
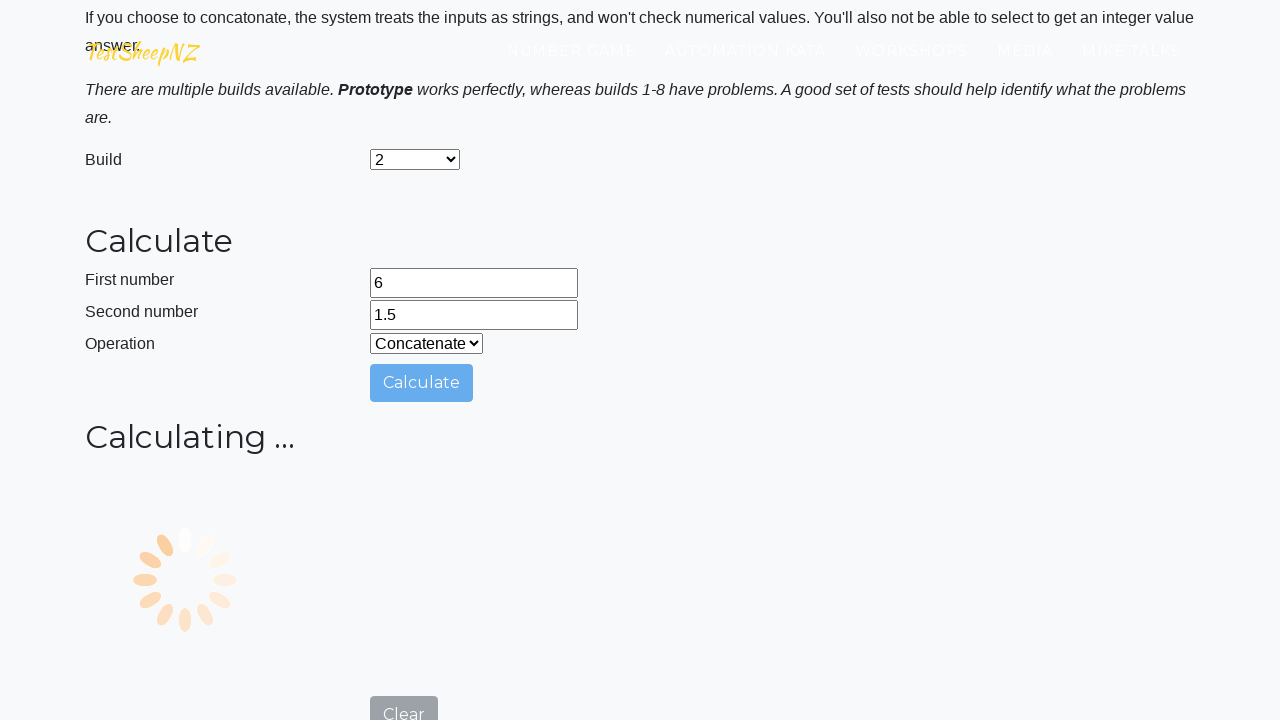

Retrieved concatenation result: 7.5
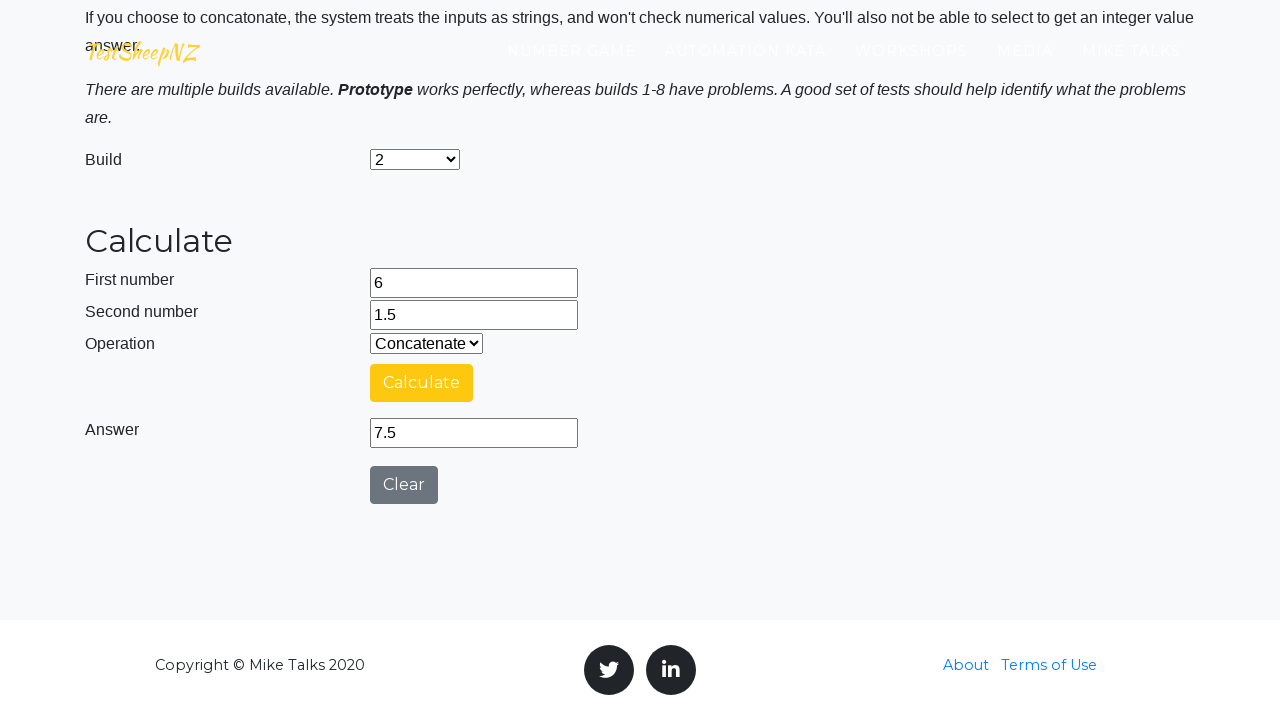

Navigated to calculator for prototype 3
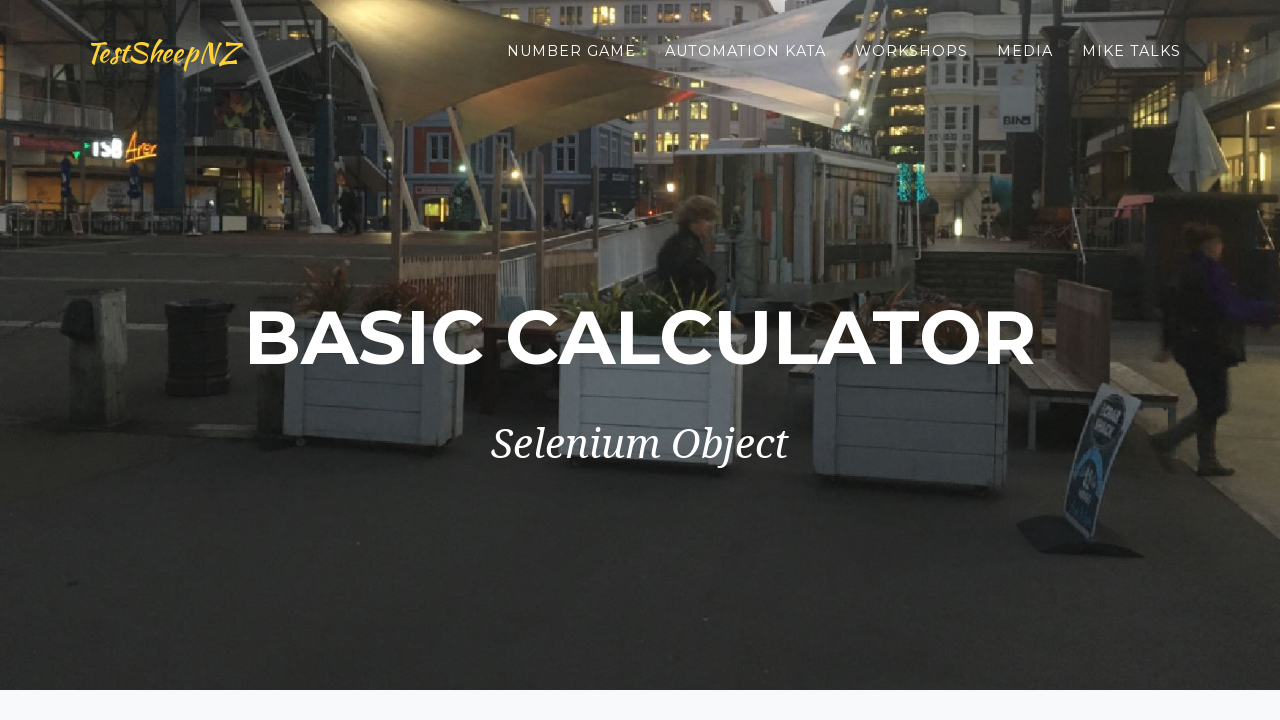

Entered first number: 6 on input[name='number1']
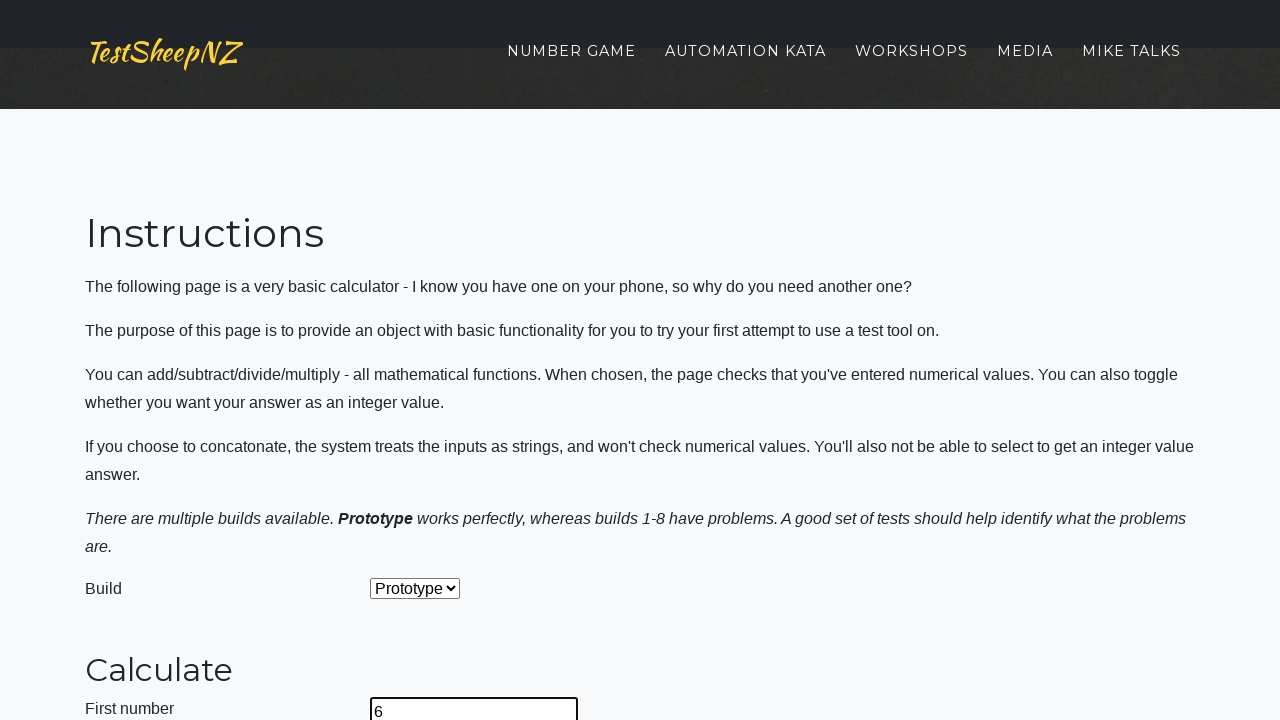

Entered second number: 1.5 on input[name='number2']
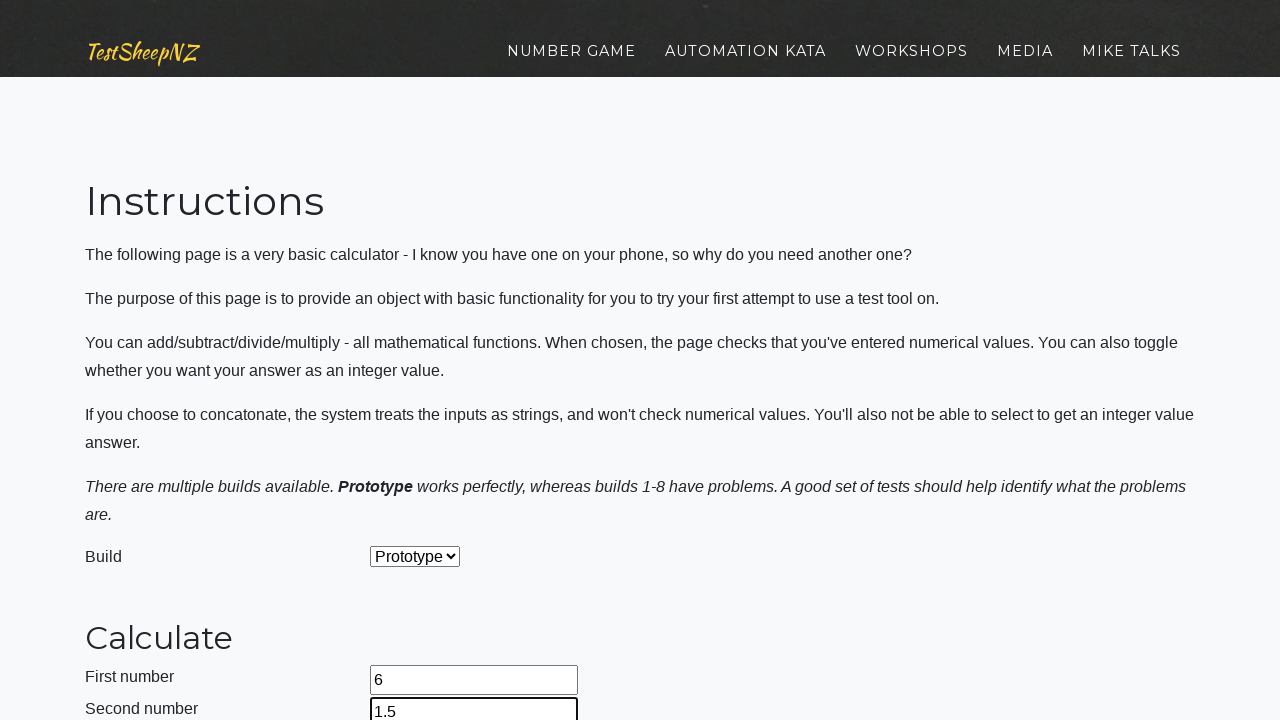

Selected build prototype 3 on select[name='selectBuild']
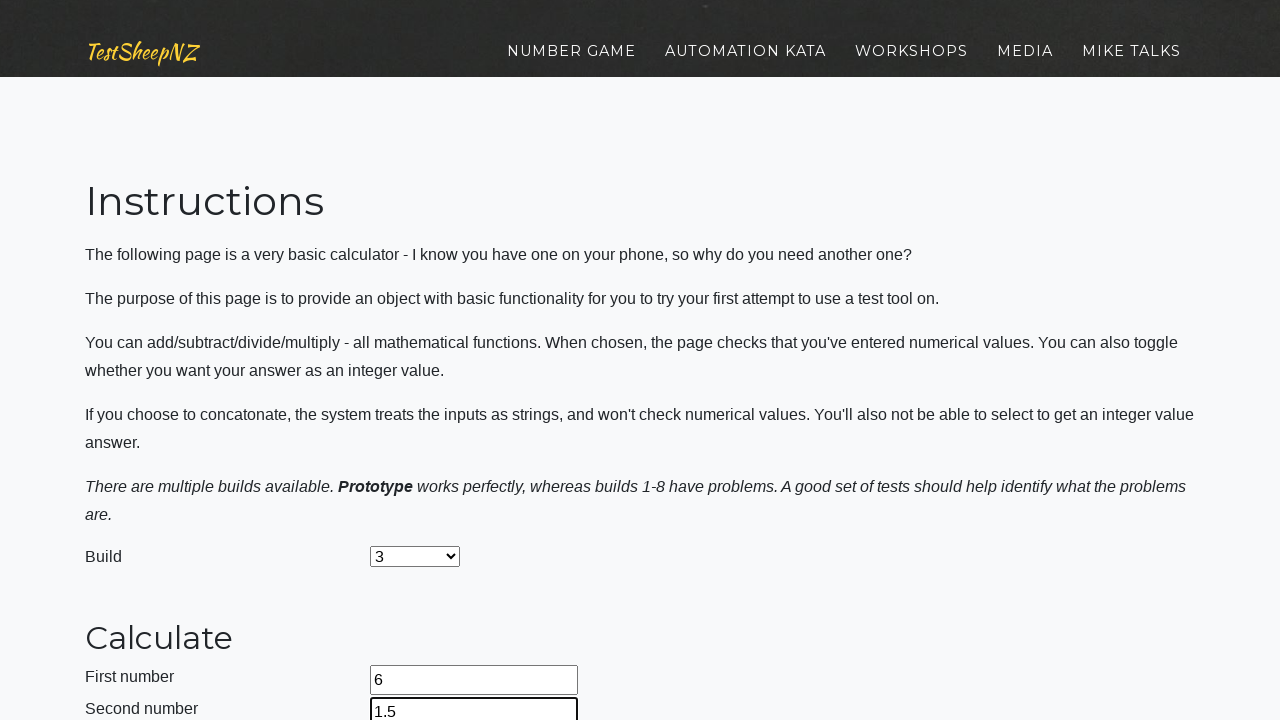

Selected concatenation operation on select[name='selectOperation']
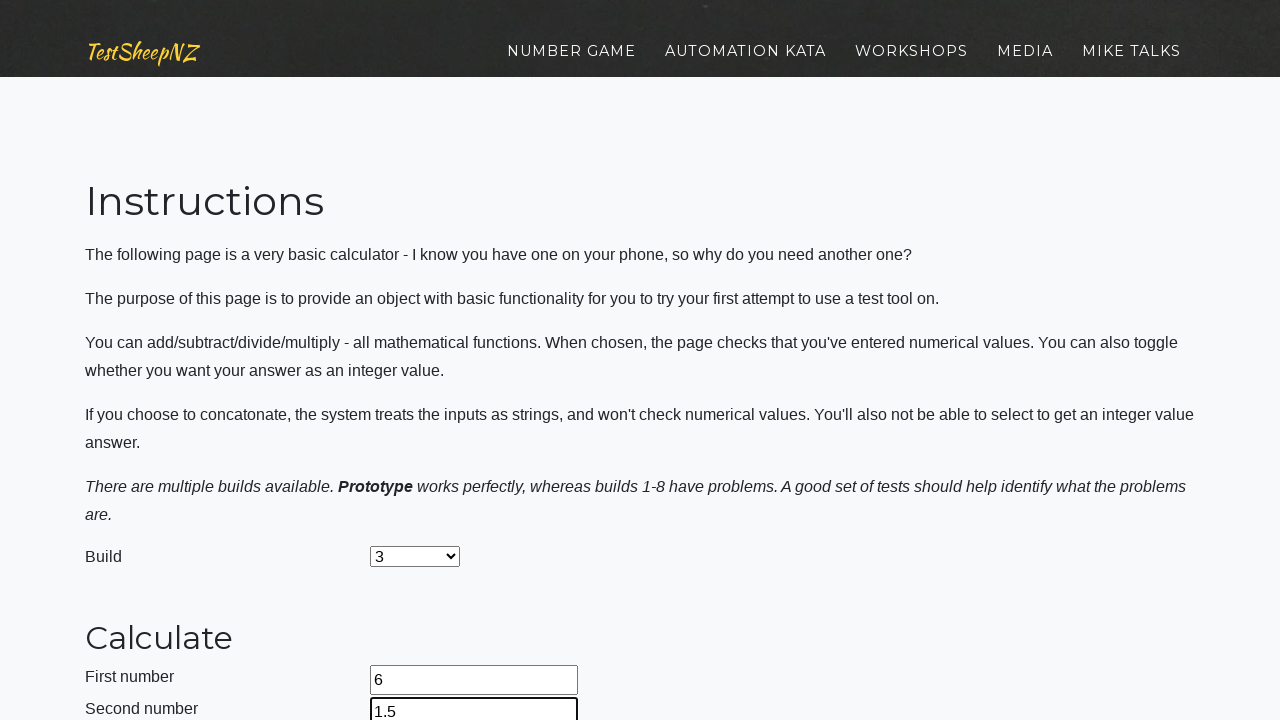

Clicked calculate button at (422, 361) on #calculateButton
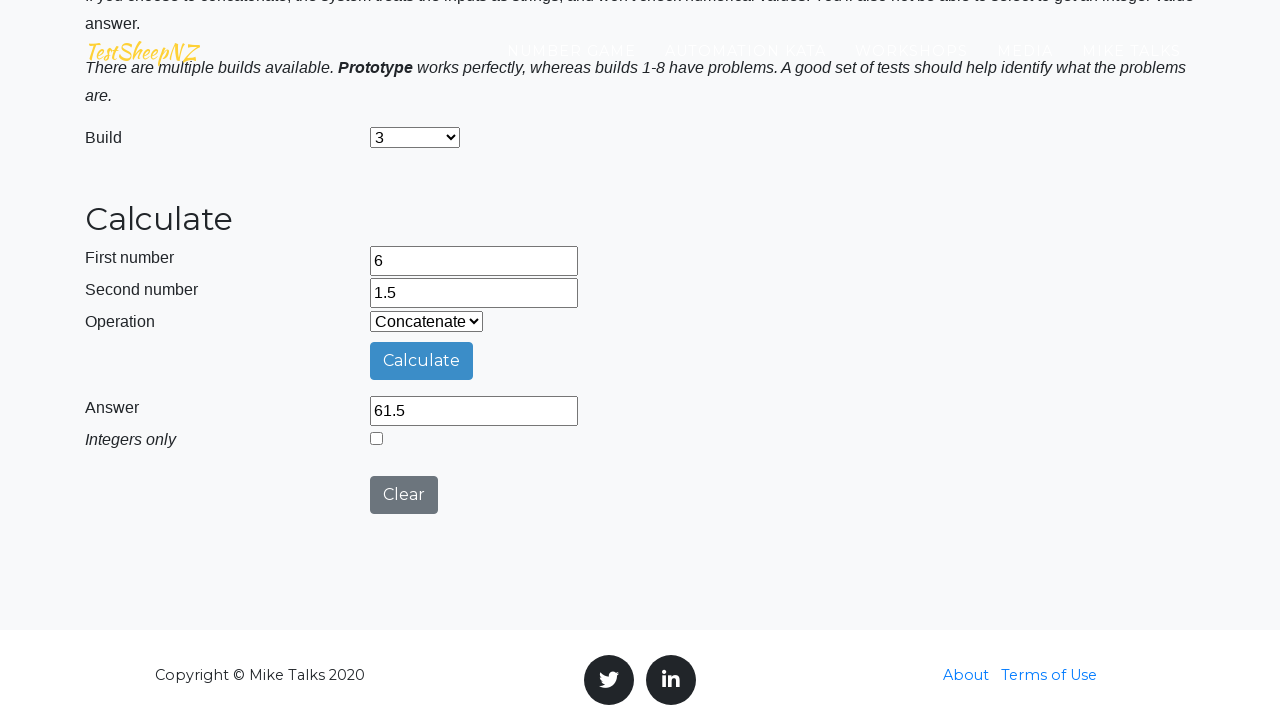

Retrieved concatenation result: 61.5
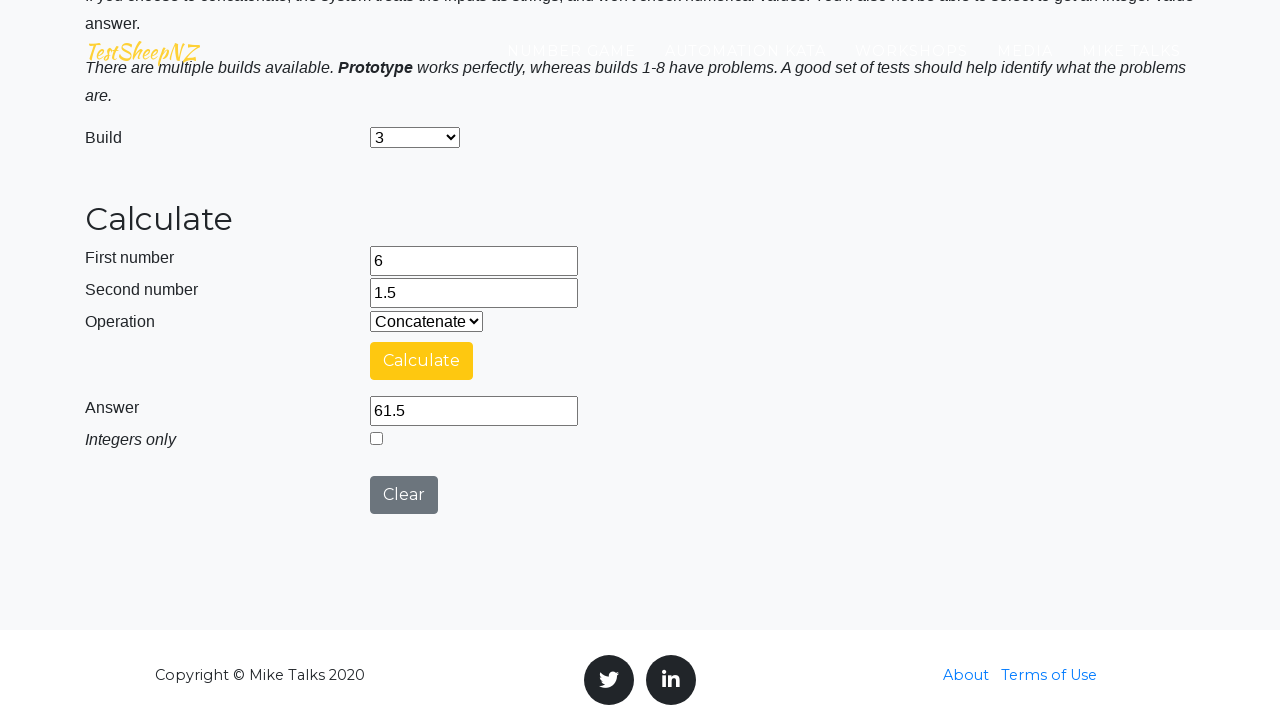

Navigated to calculator for prototype 4
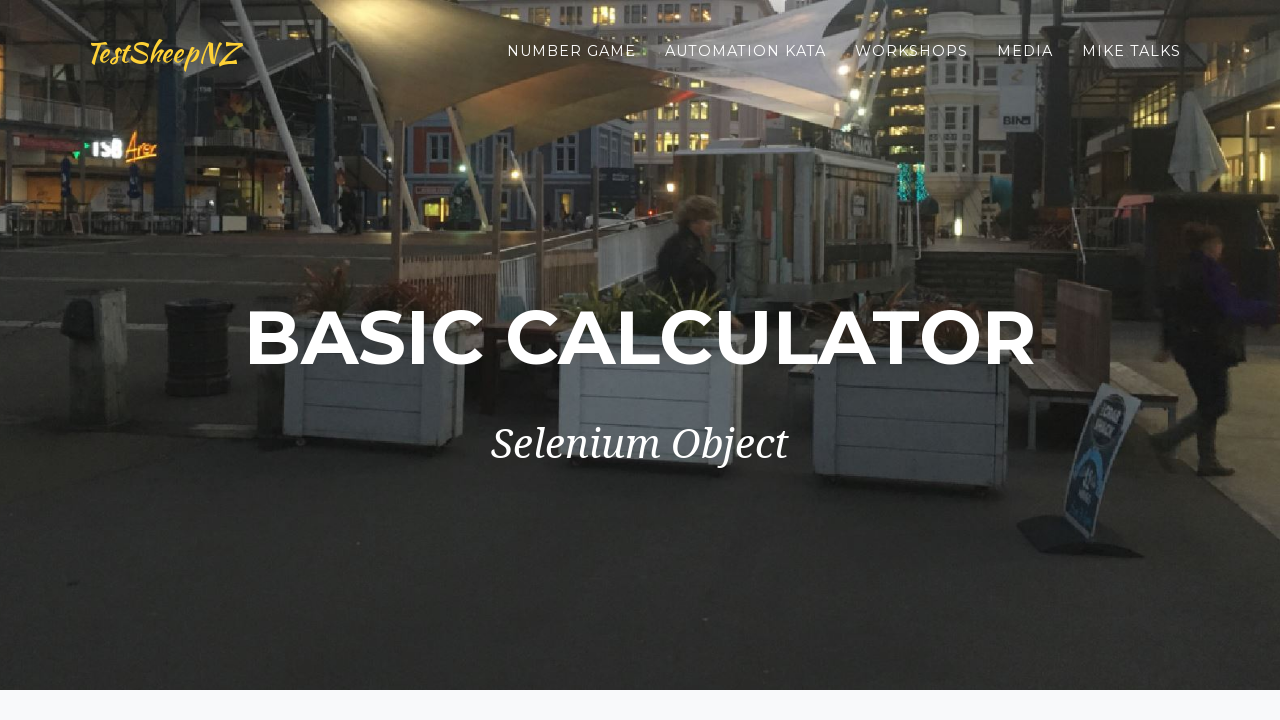

Entered first number: 6 on input[name='number1']
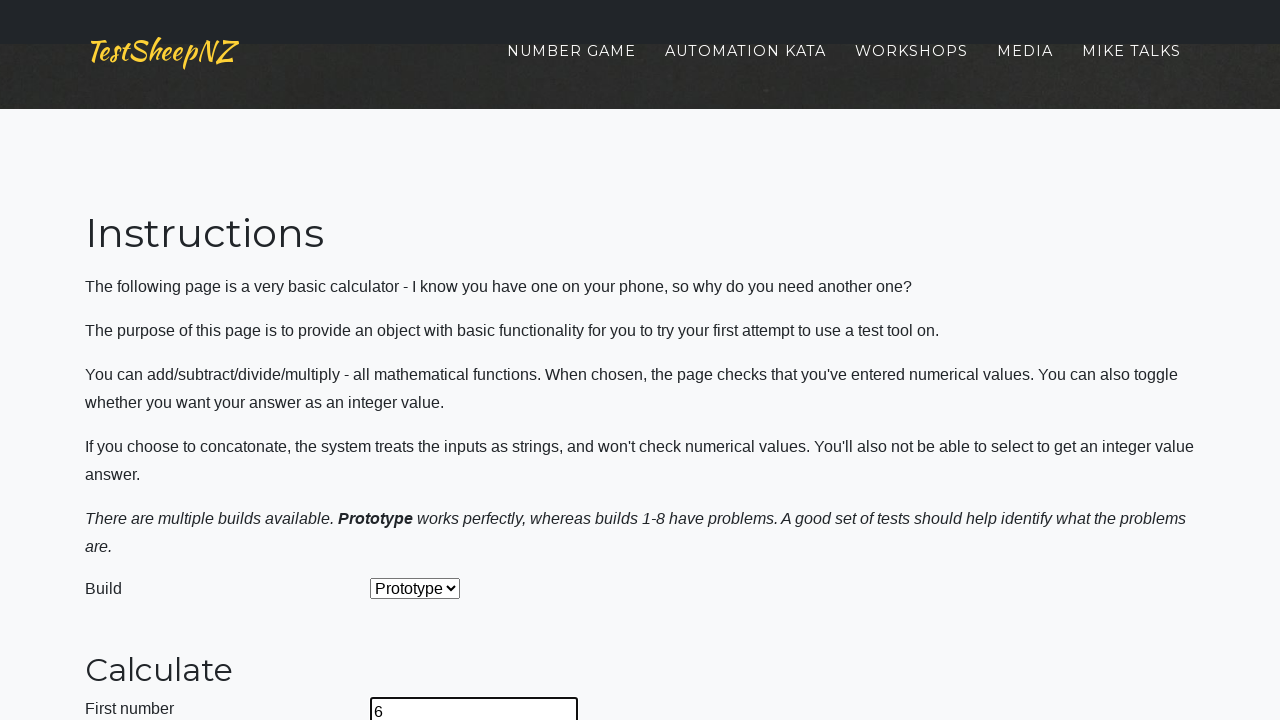

Entered second number: 1.5 on input[name='number2']
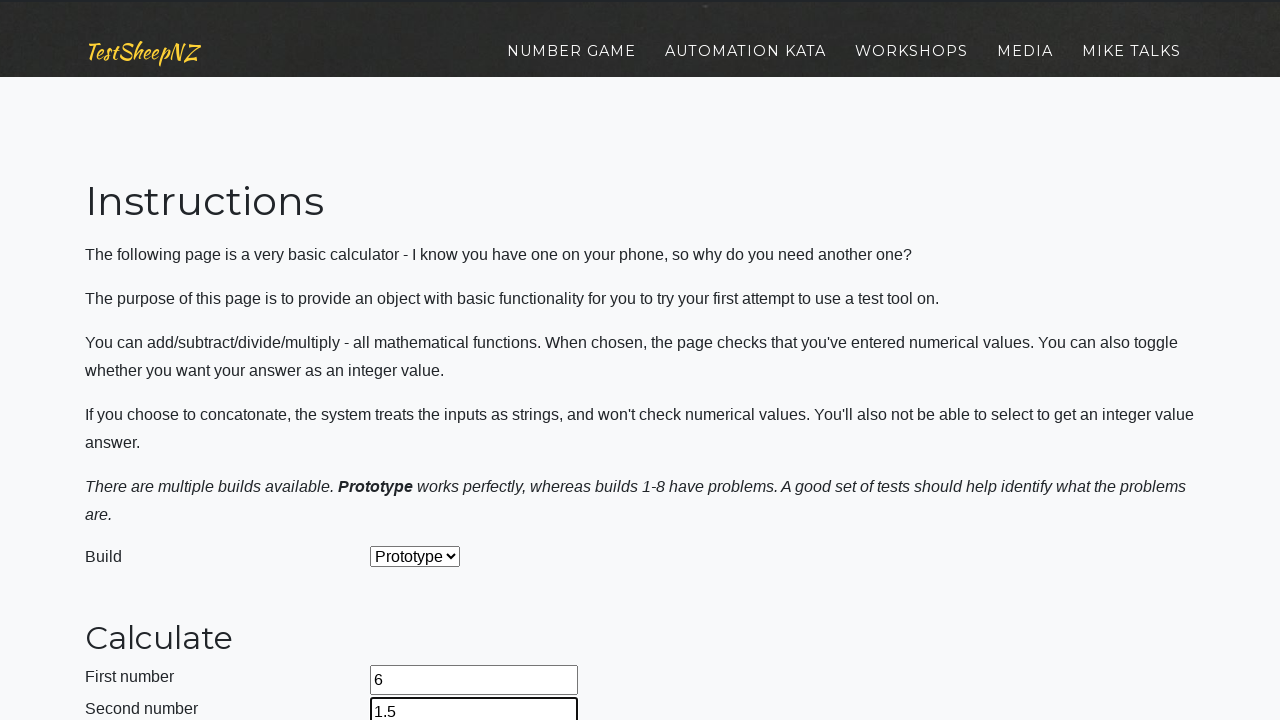

Selected build prototype 4 on select[name='selectBuild']
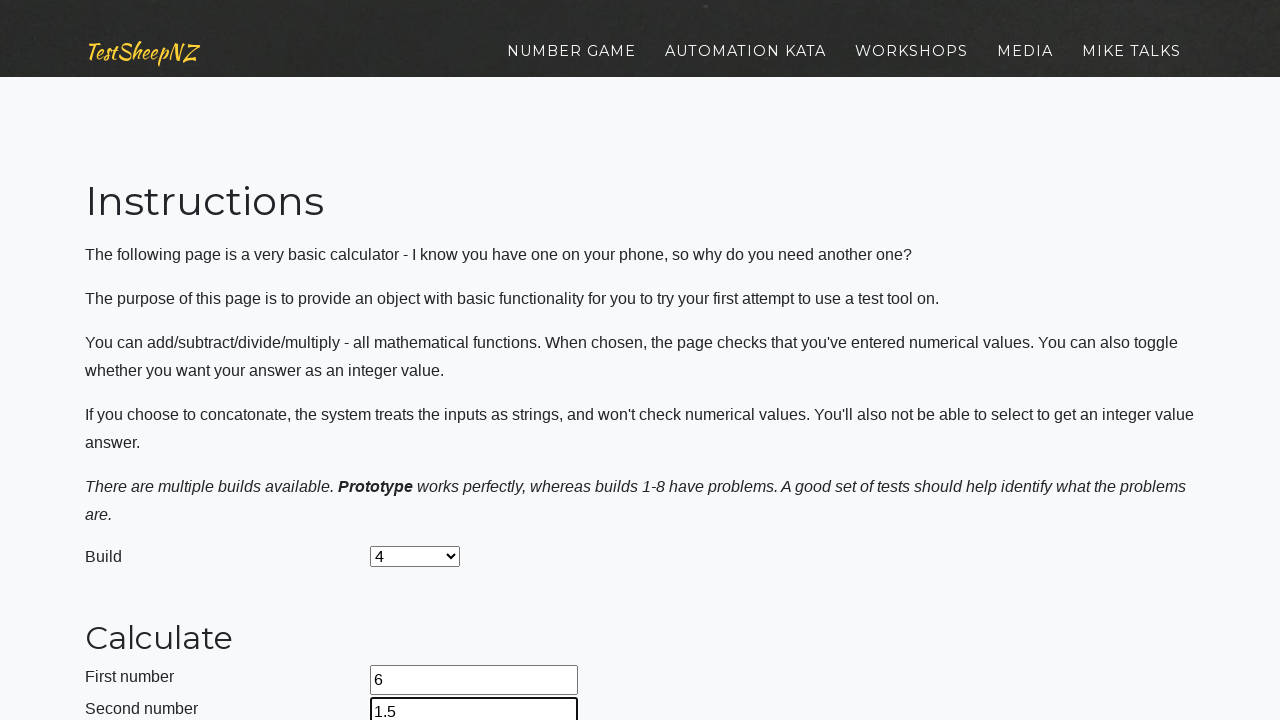

Selected concatenation operation on select[name='selectOperation']
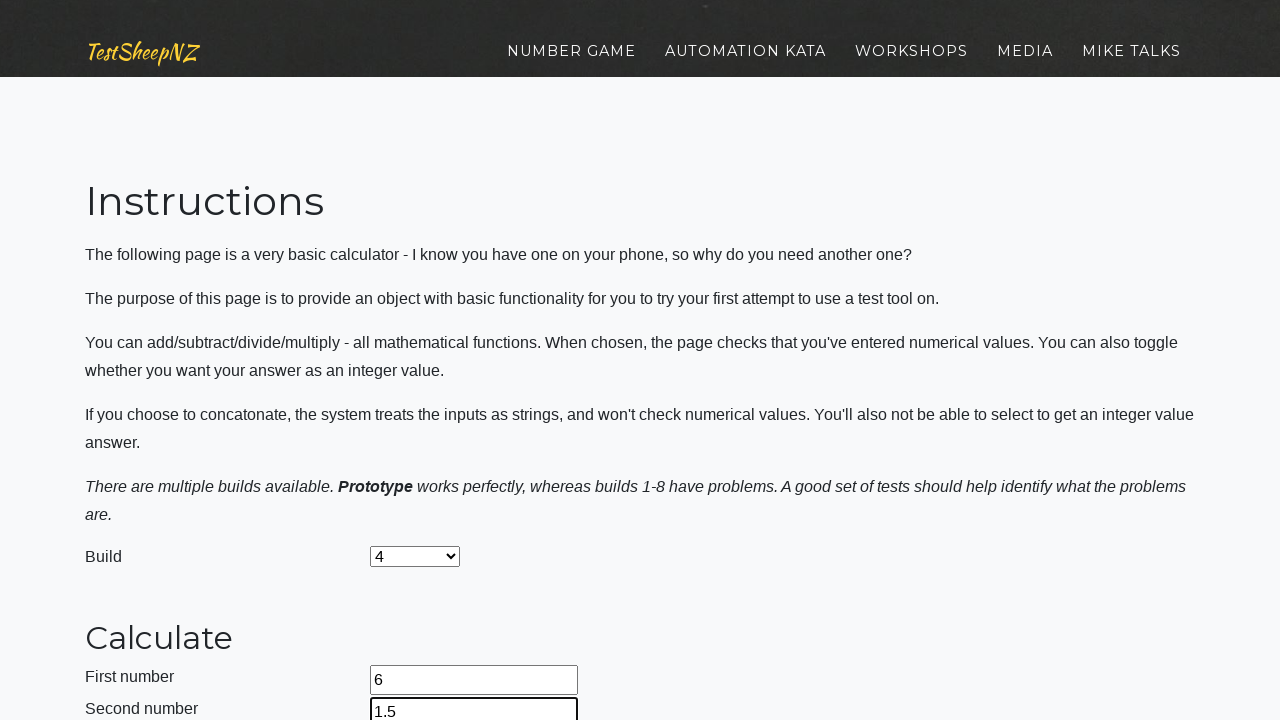

Clicked calculate button at (422, 383) on #calculateButton
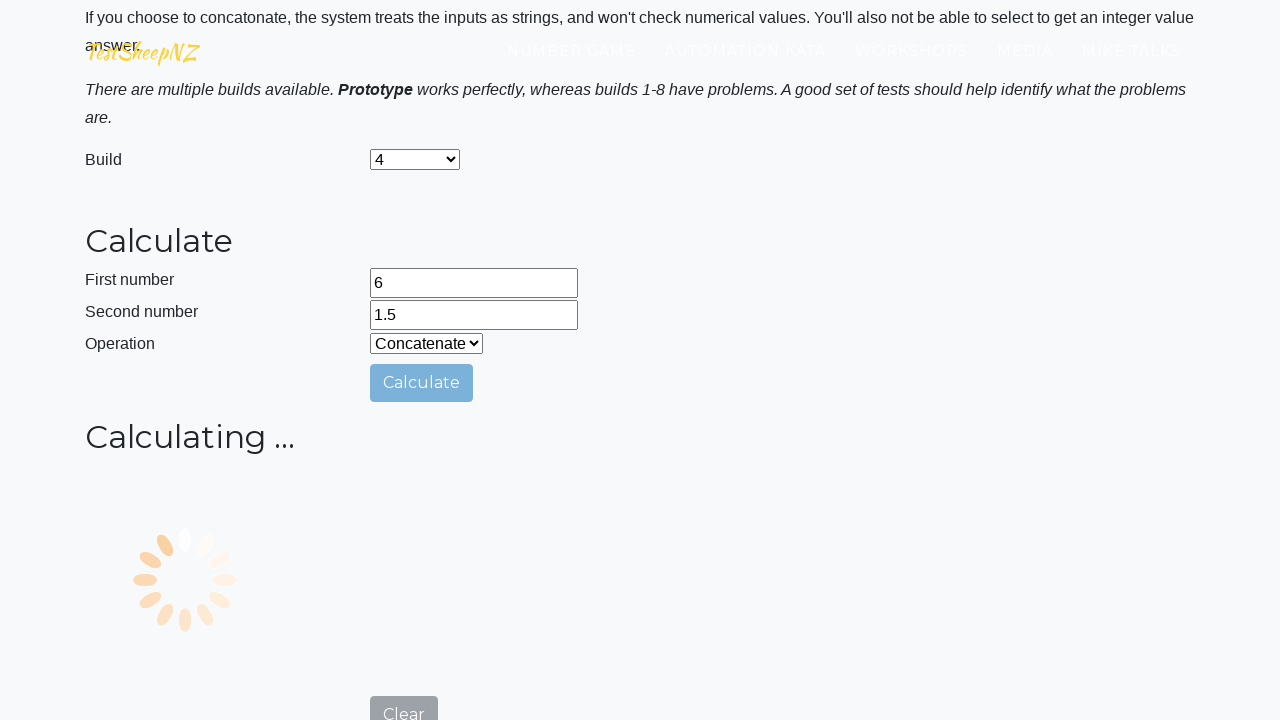

Retrieved concatenation result: 61.5
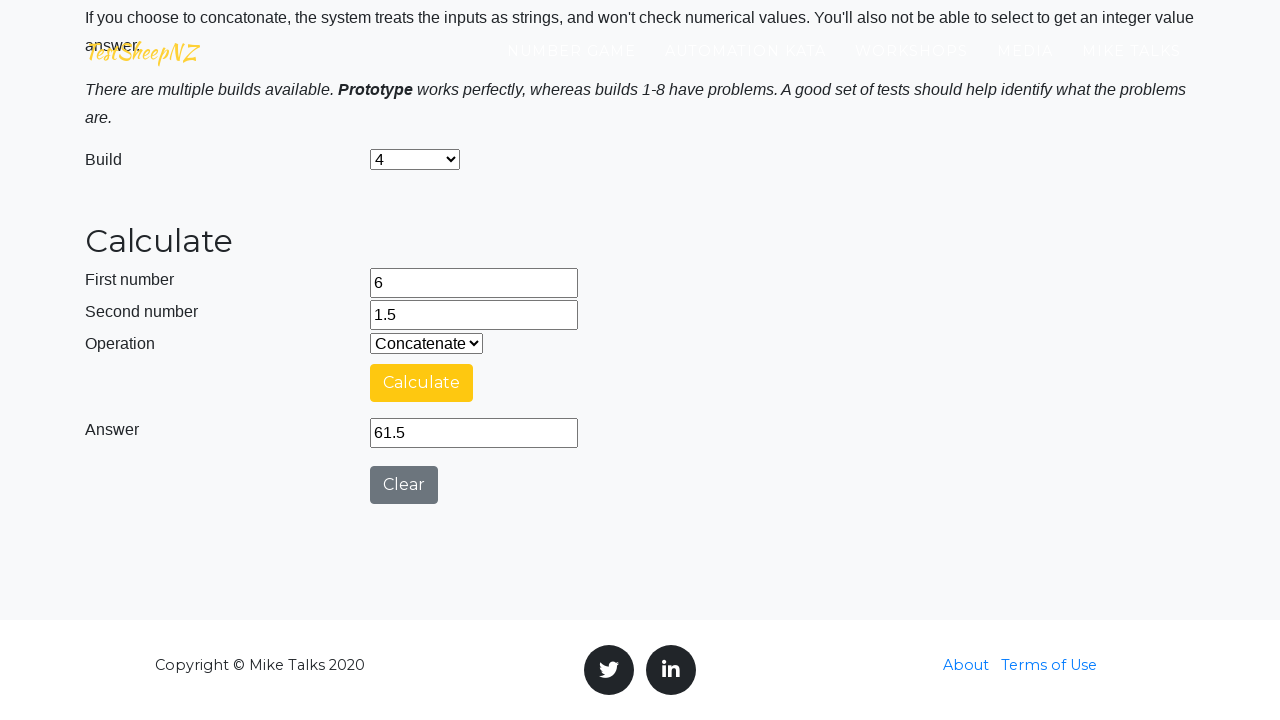

Navigated to calculator for prototype 5
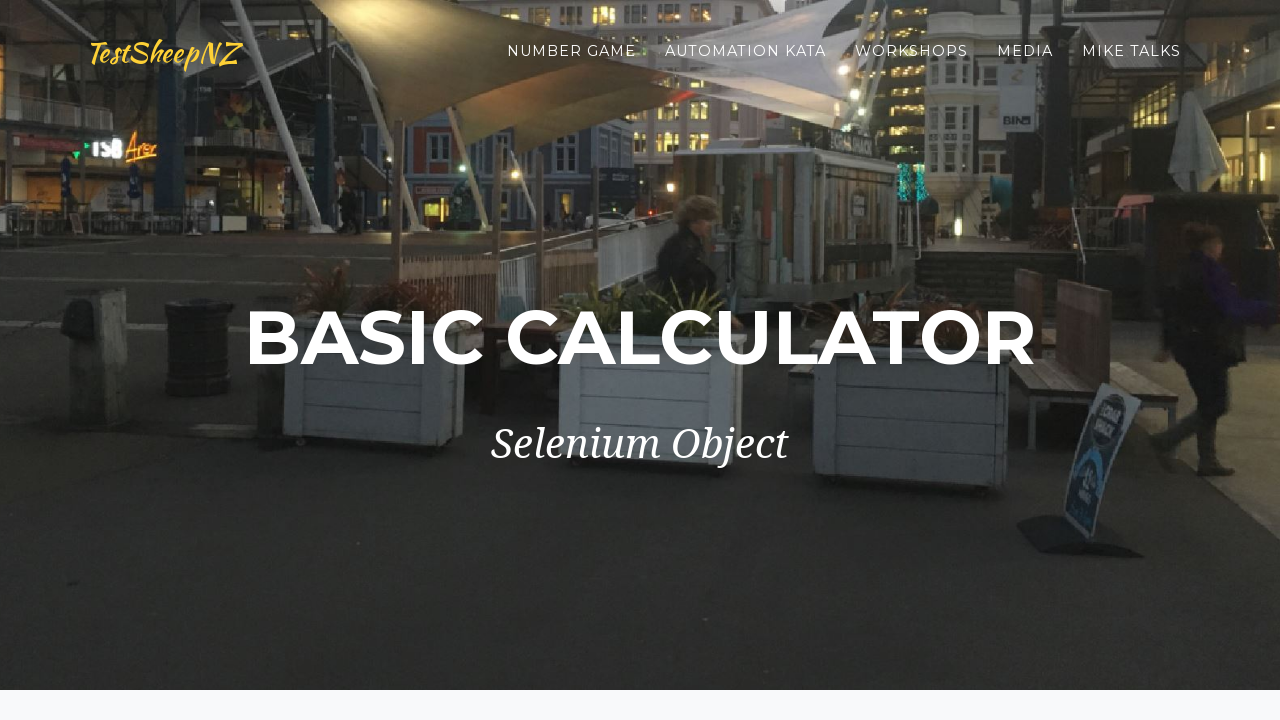

Entered first number: 6 on input[name='number1']
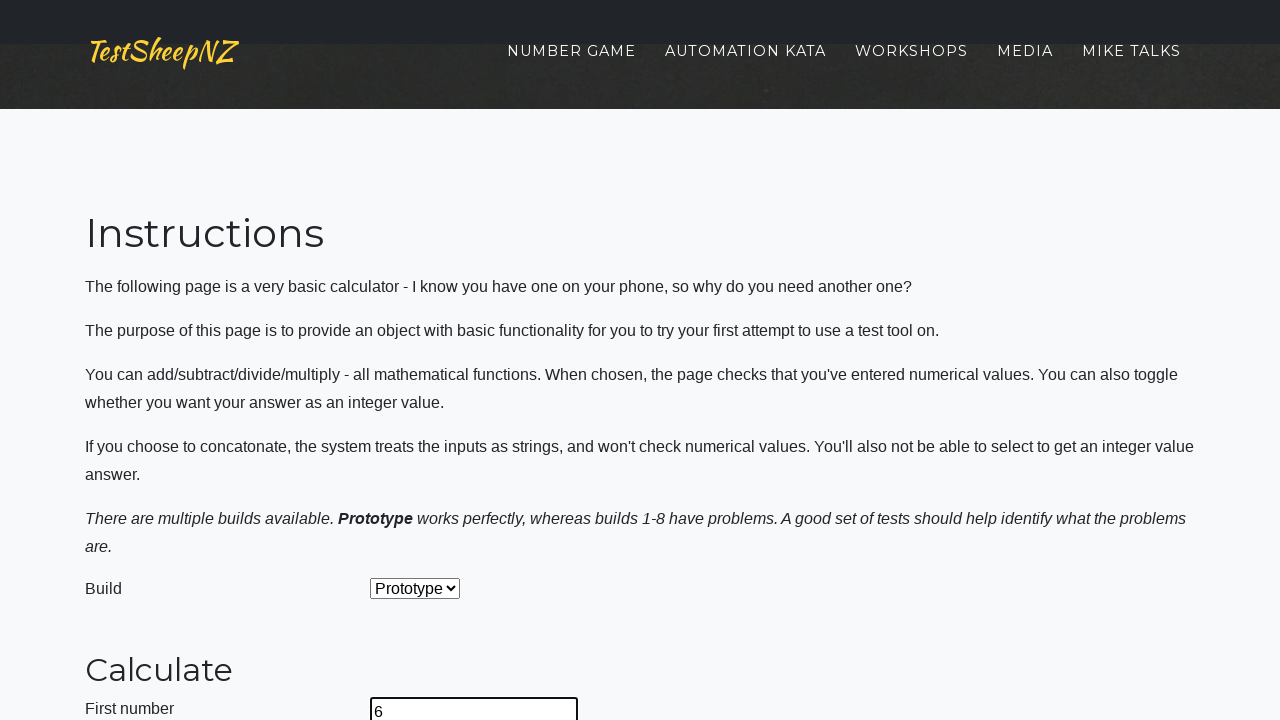

Entered second number: 1.5 on input[name='number2']
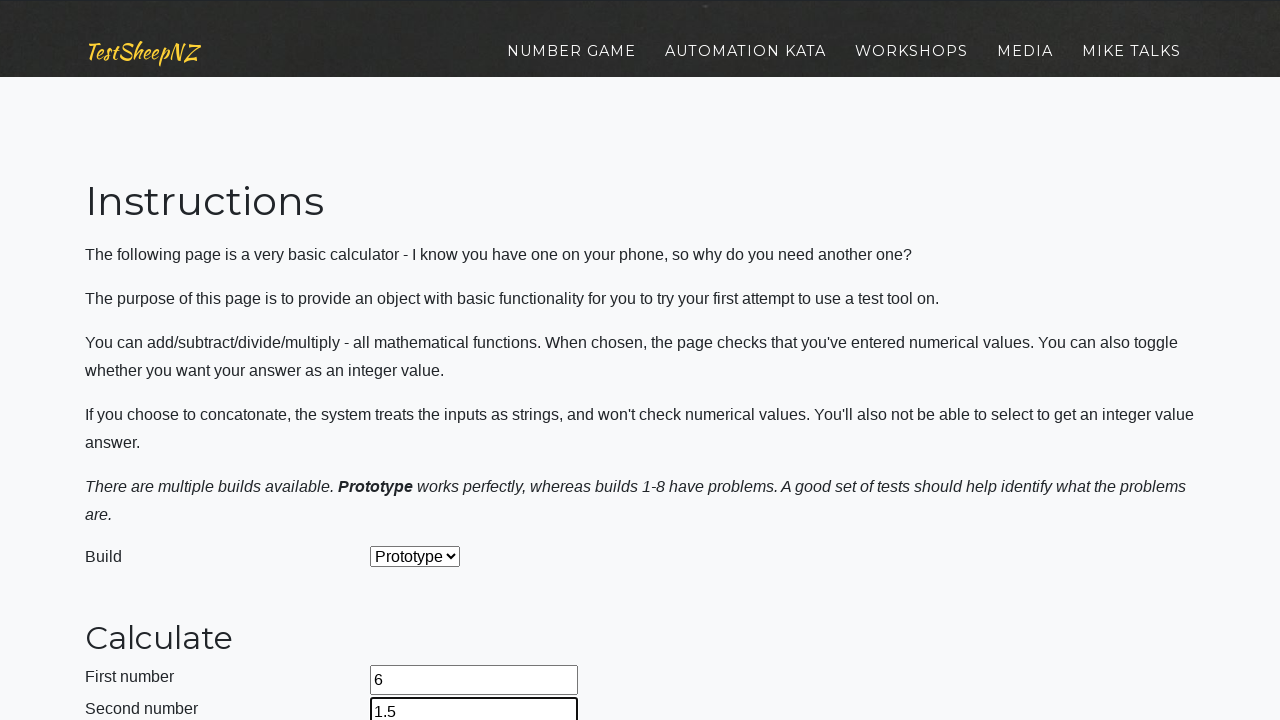

Selected build prototype 5 on select[name='selectBuild']
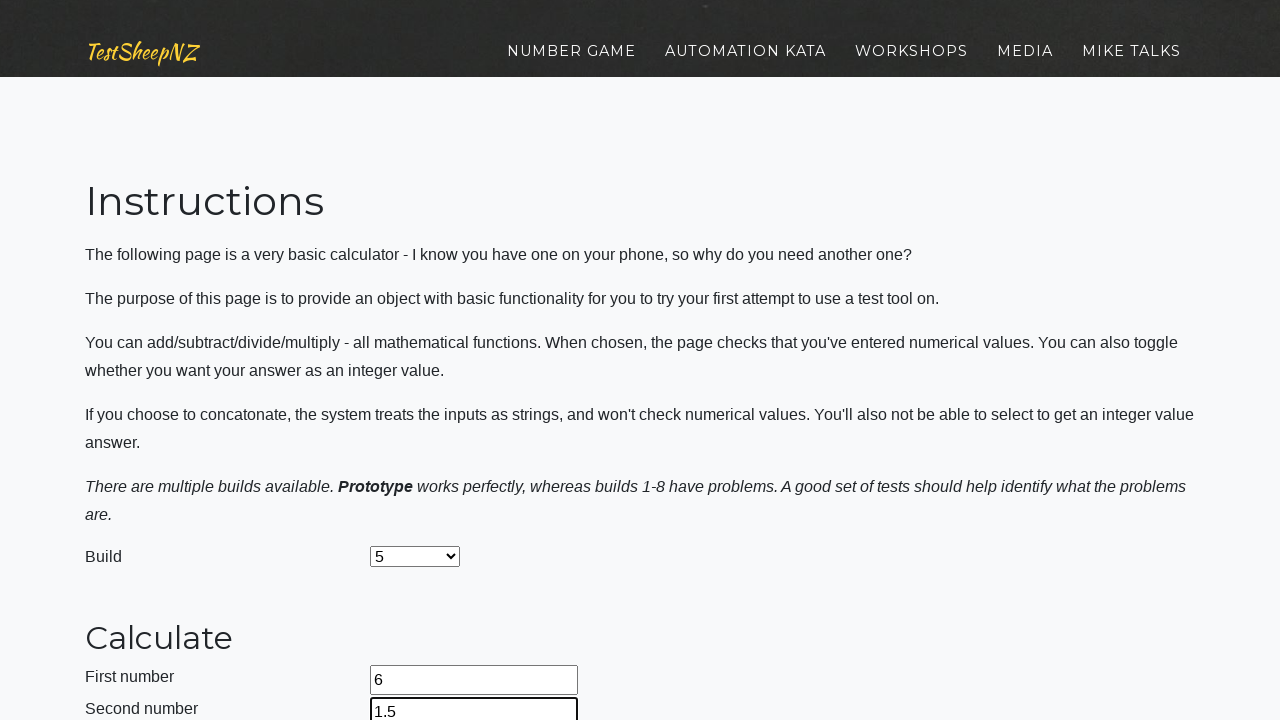

Selected concatenation operation on select[name='selectOperation']
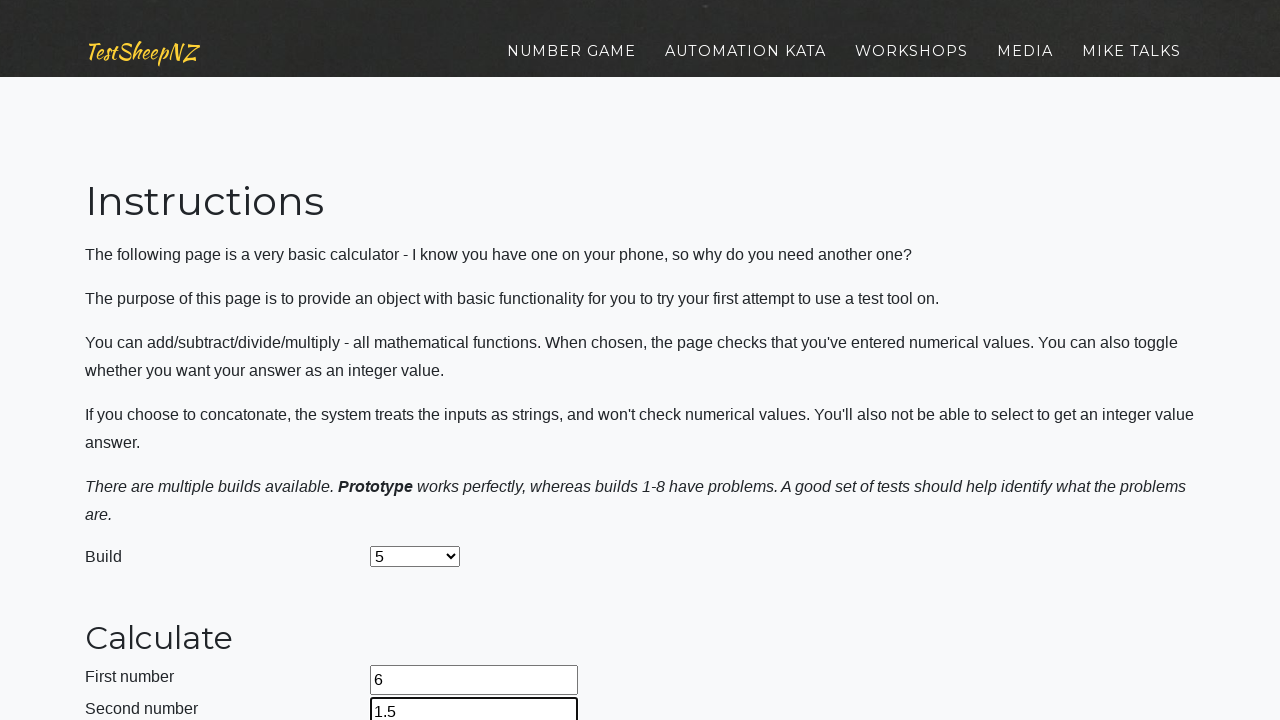

Clicked calculate button at (422, 383) on #calculateButton
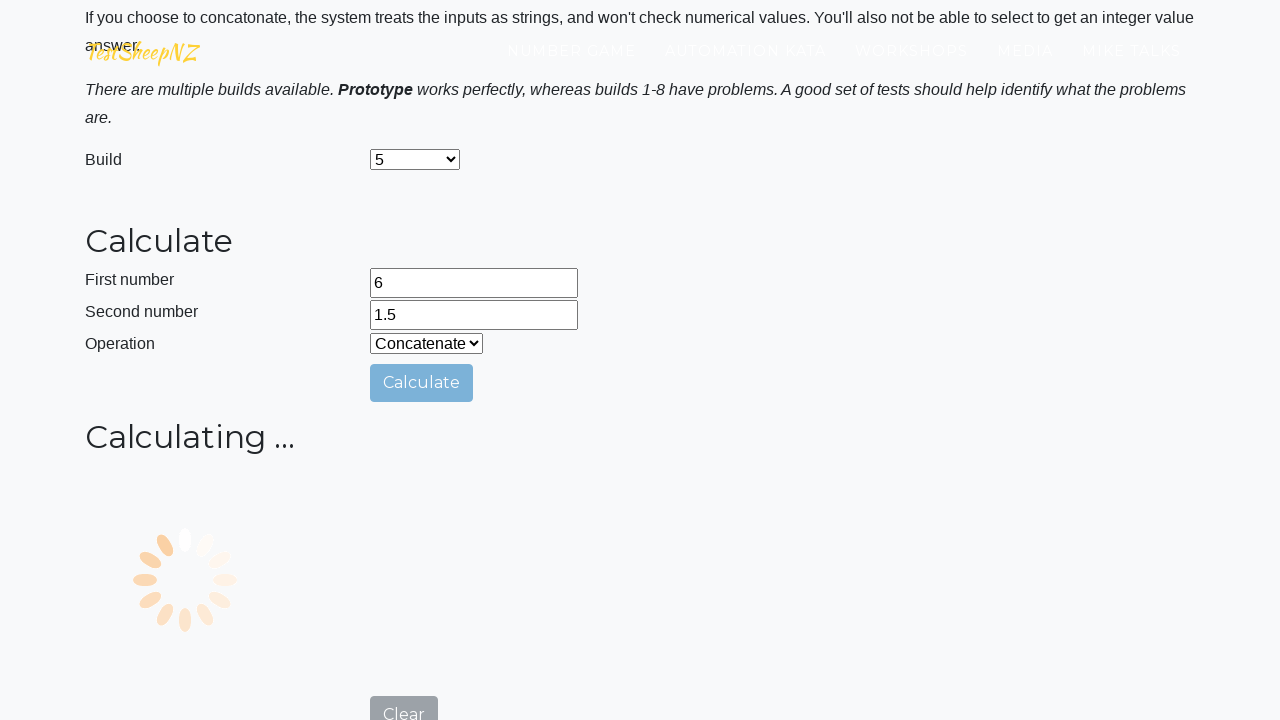

Retrieved concatenation result: 61.5
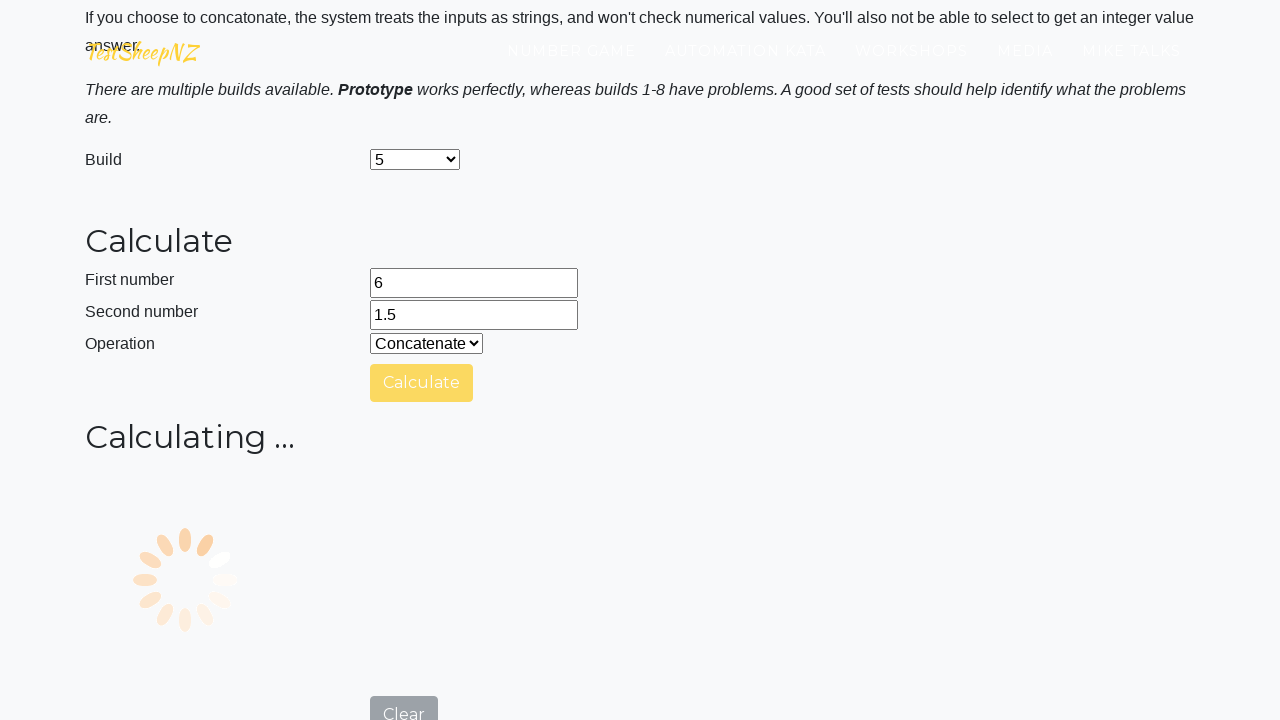

Navigated to calculator for prototype 6
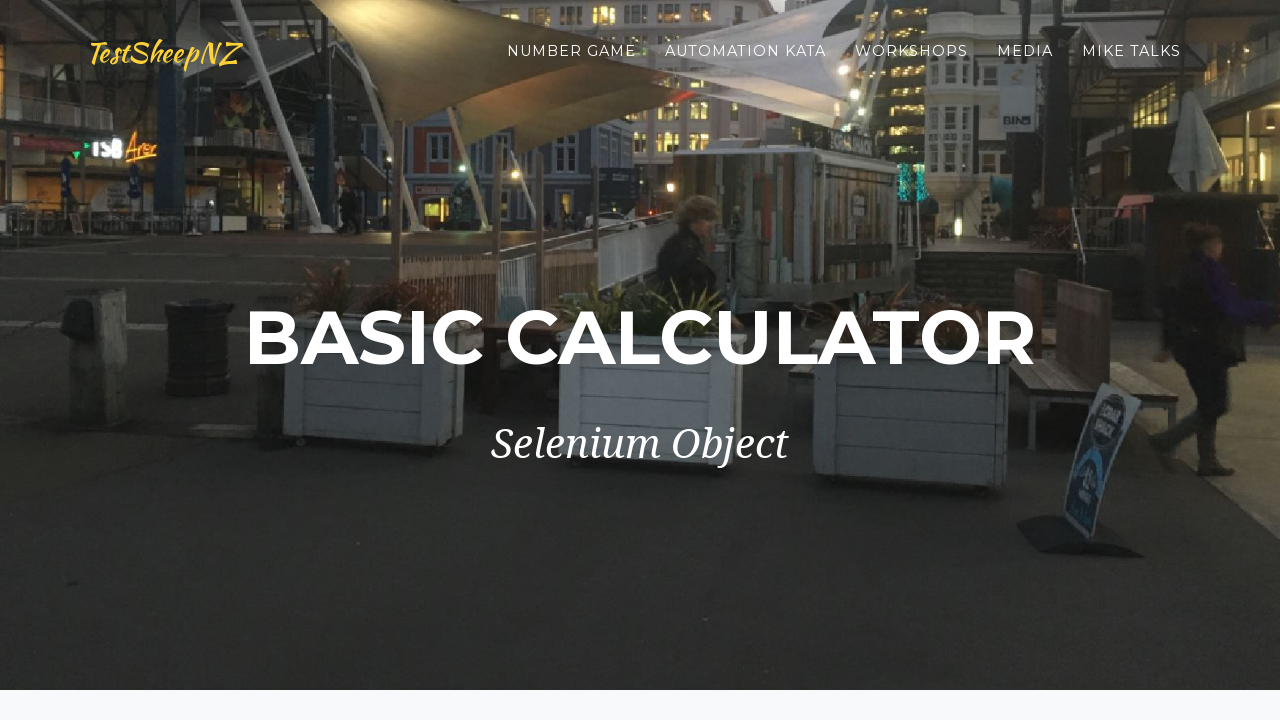

Entered first number: 6 on input[name='number1']
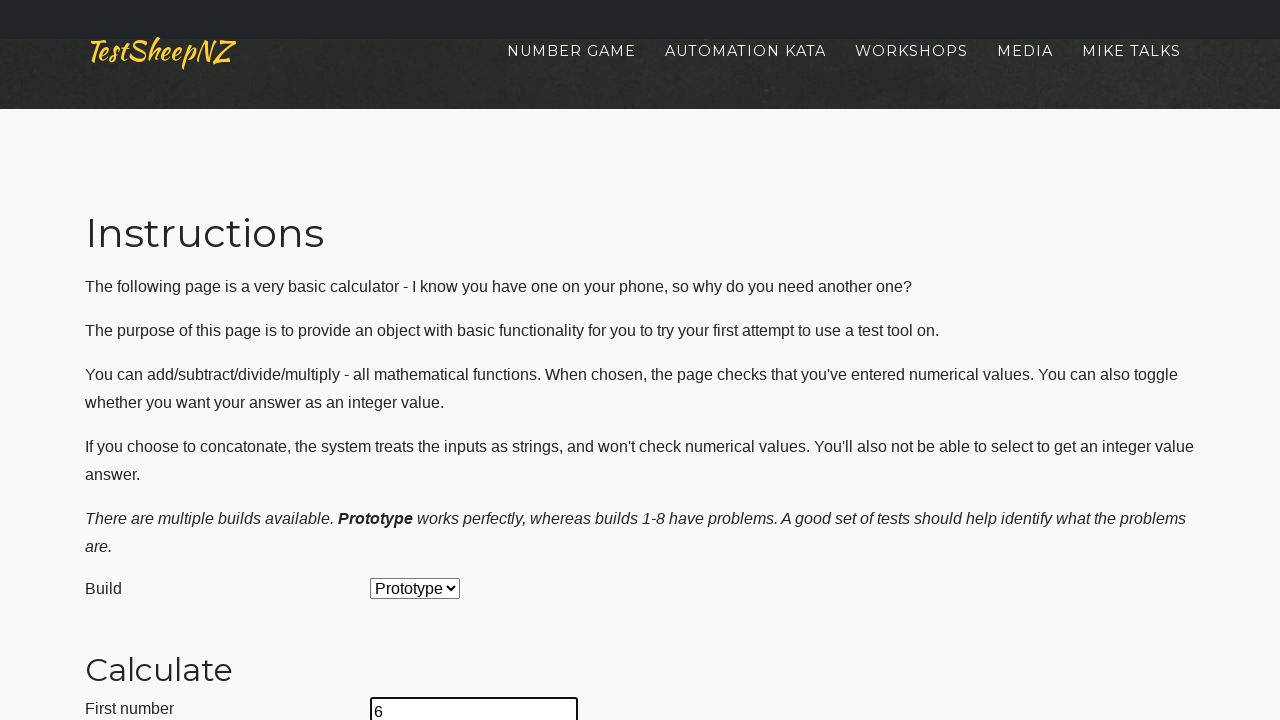

Entered second number: 1.5 on input[name='number2']
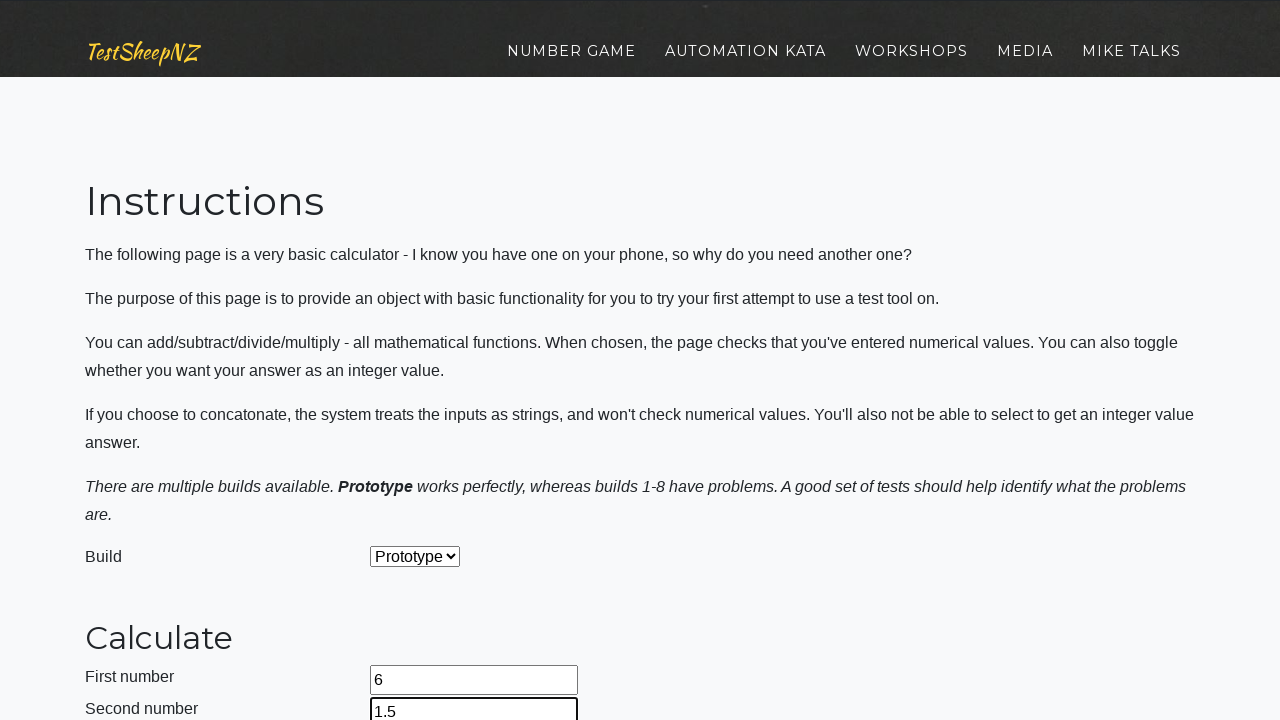

Selected build prototype 6 on select[name='selectBuild']
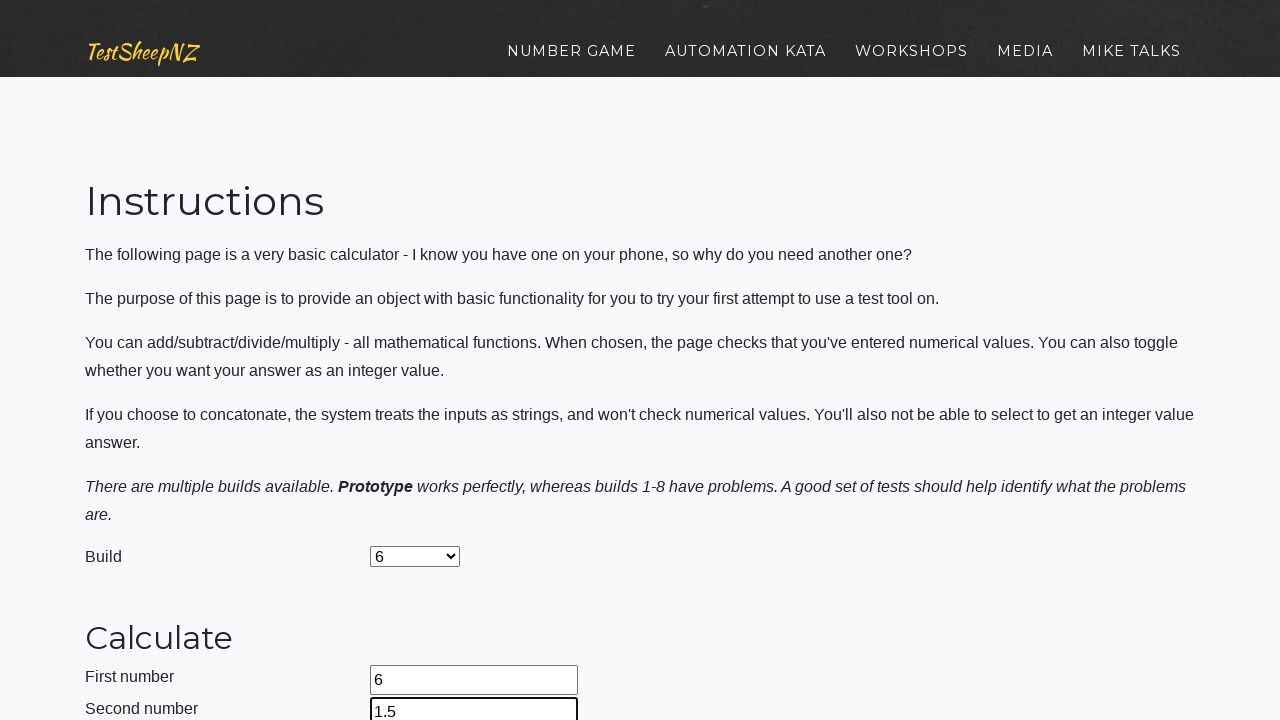

Selected concatenation operation on select[name='selectOperation']
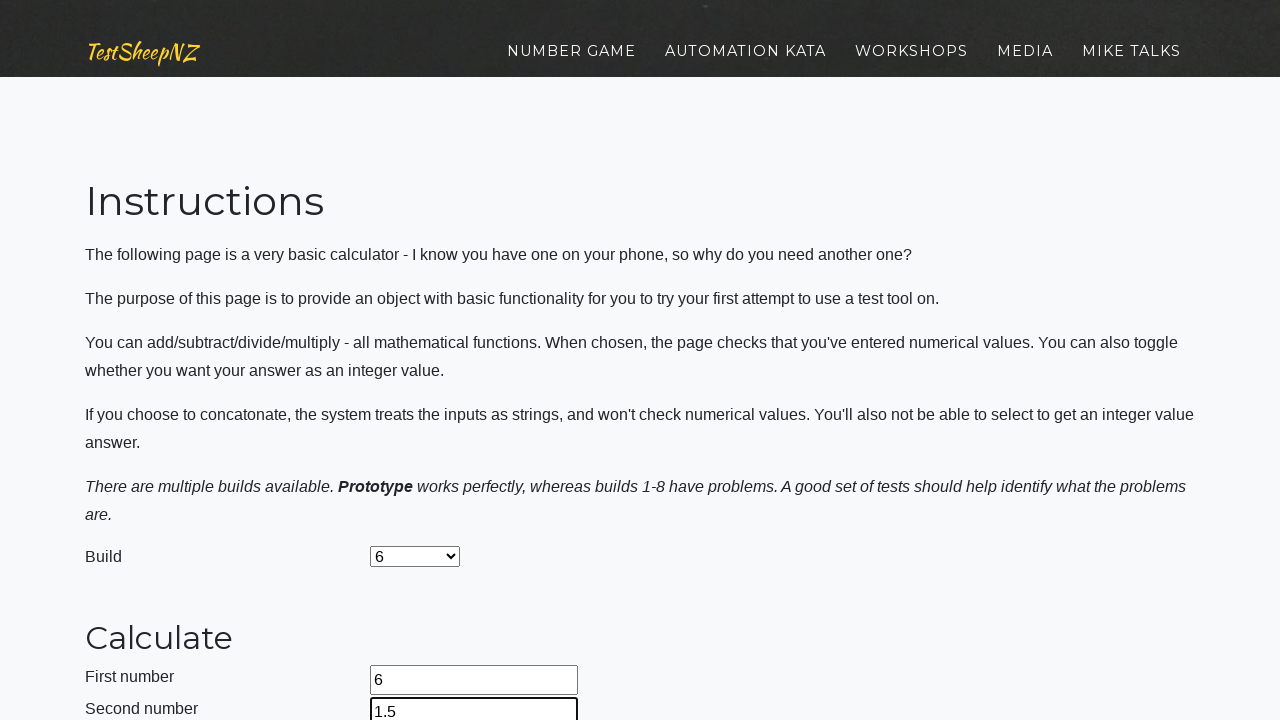

Clicked calculate button at (422, 383) on #calculateButton
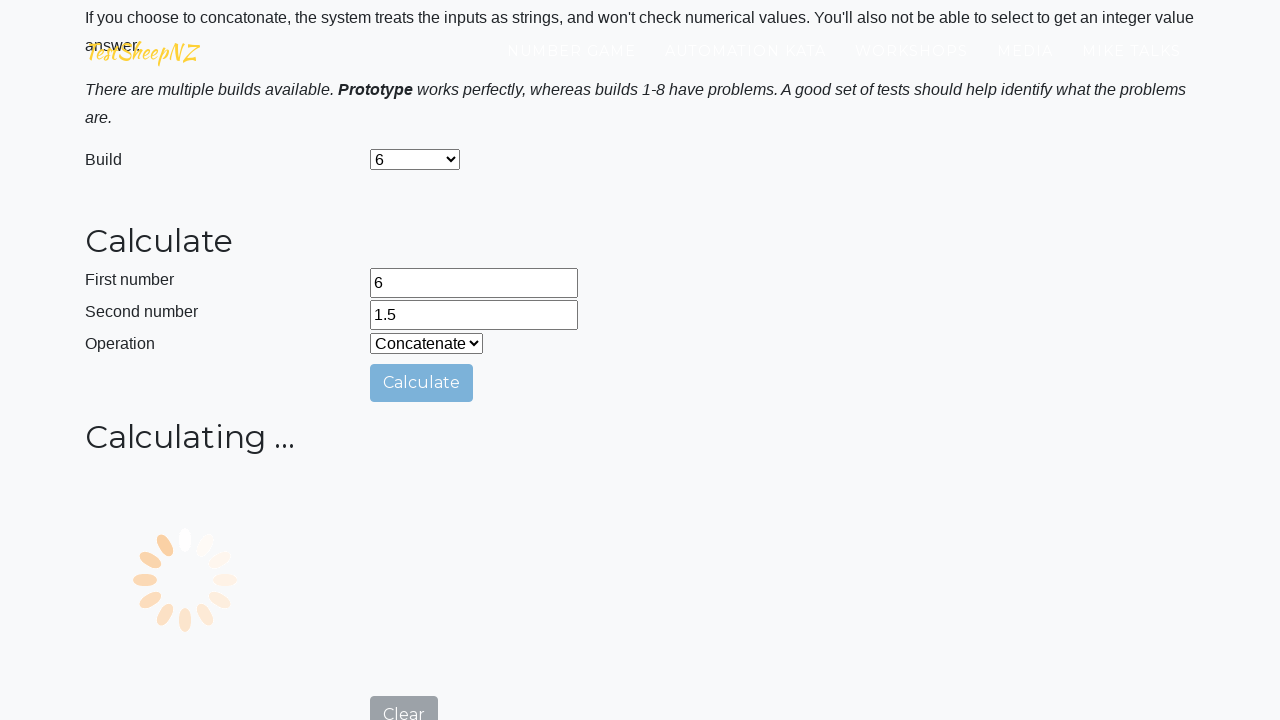

Retrieved concatenation result: 61.5
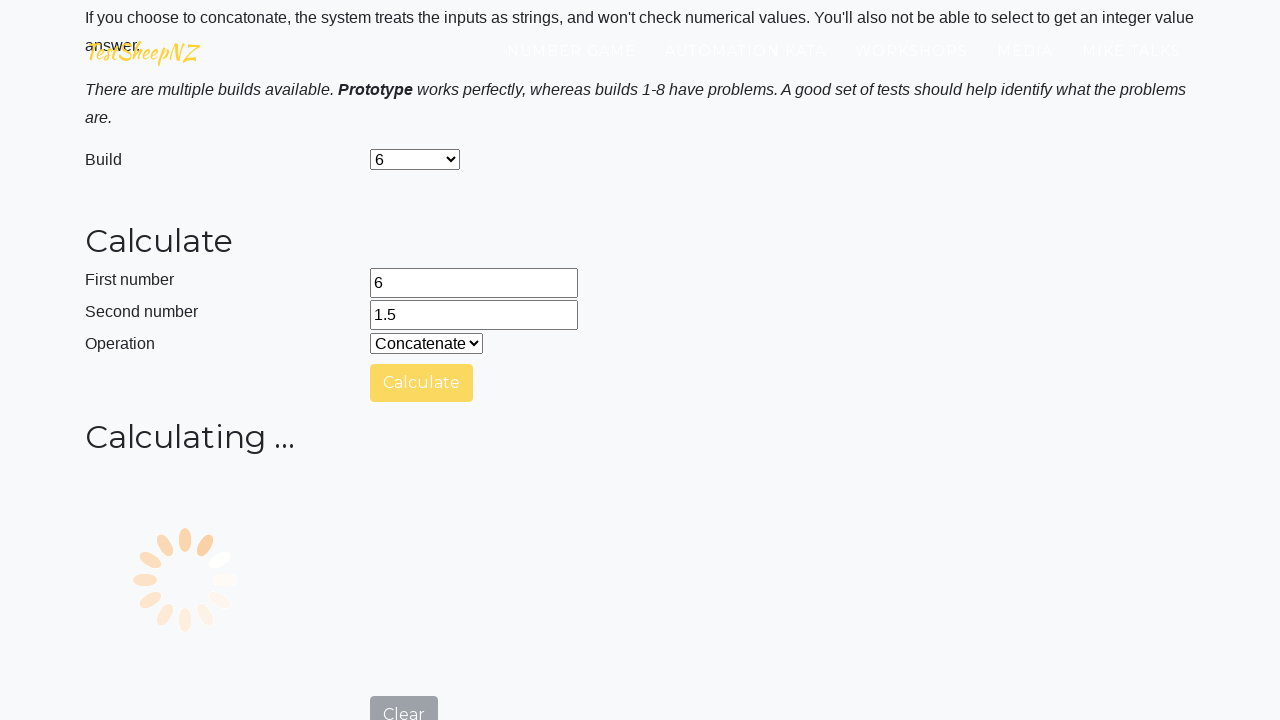

Navigated to calculator for prototype 7
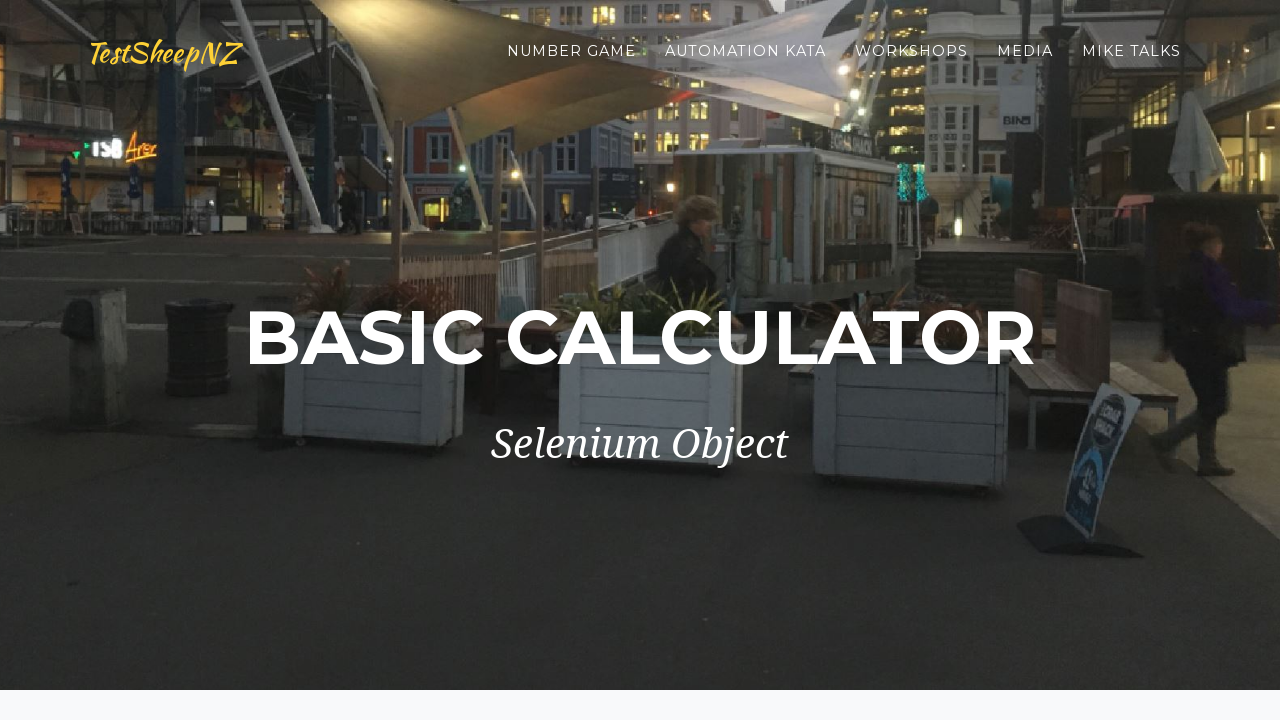

Entered first number: 6 on input[name='number1']
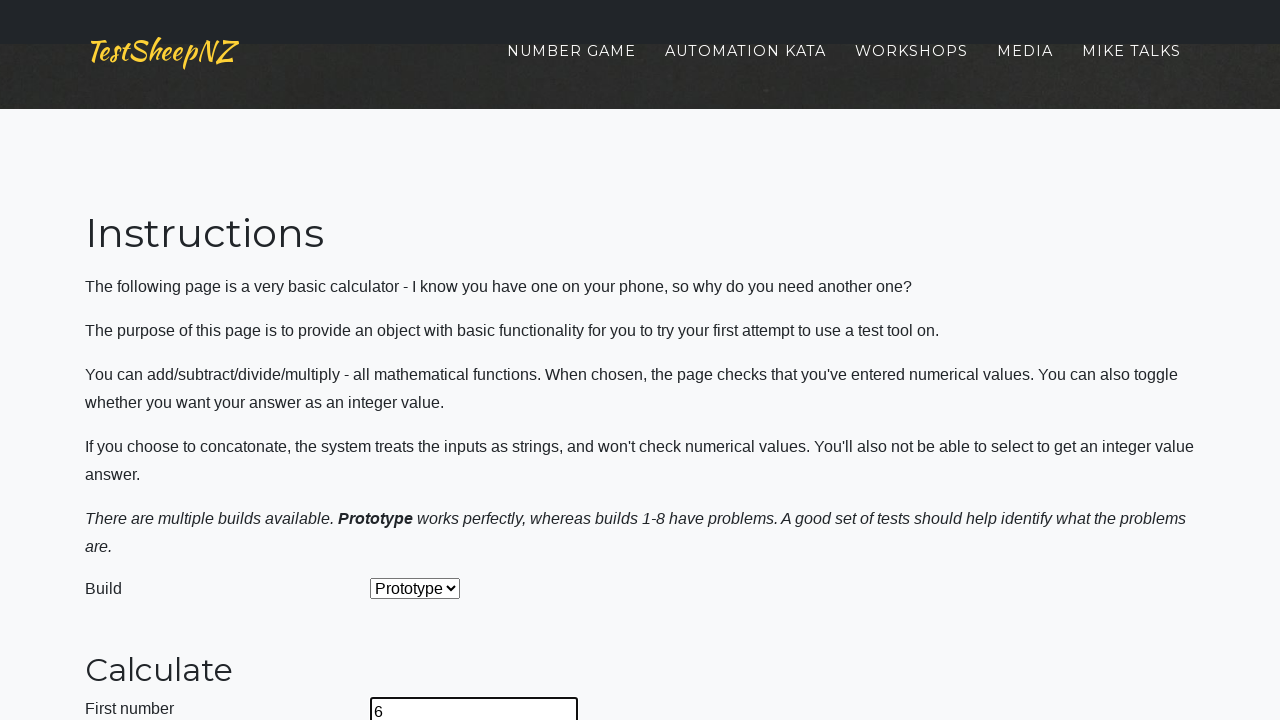

Entered second number: 1.5 on input[name='number2']
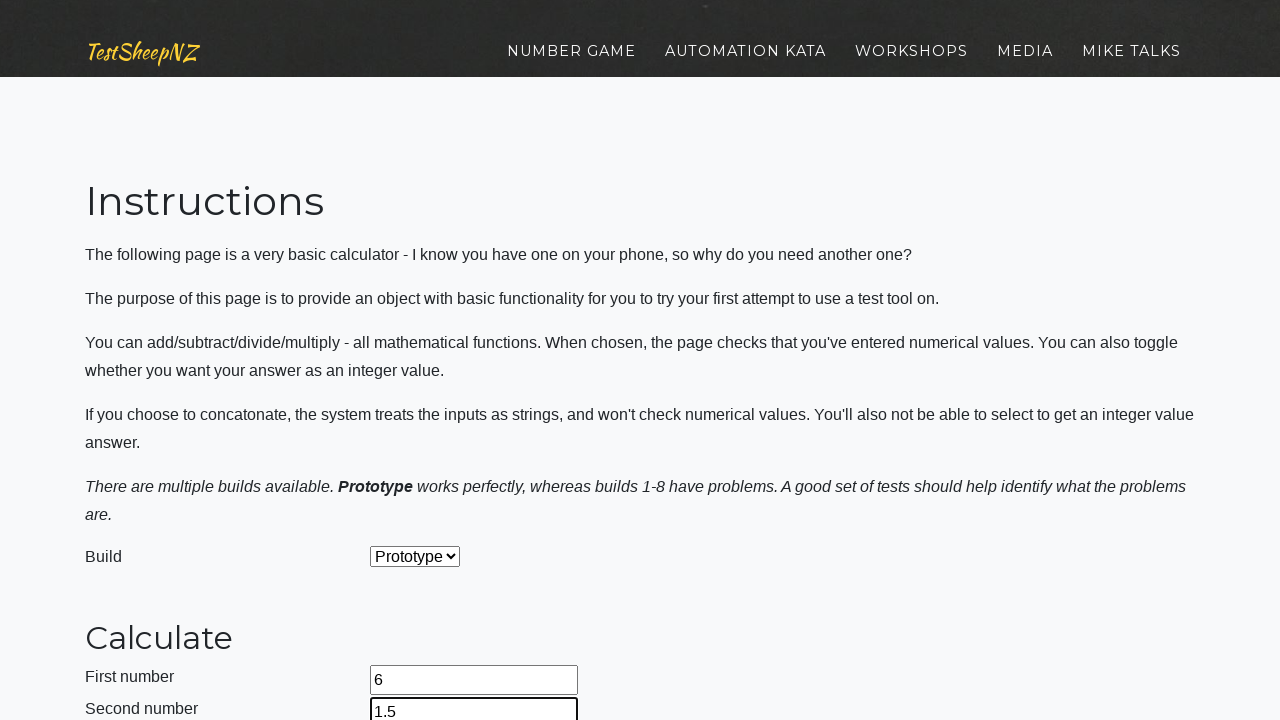

Selected build prototype 7 on select[name='selectBuild']
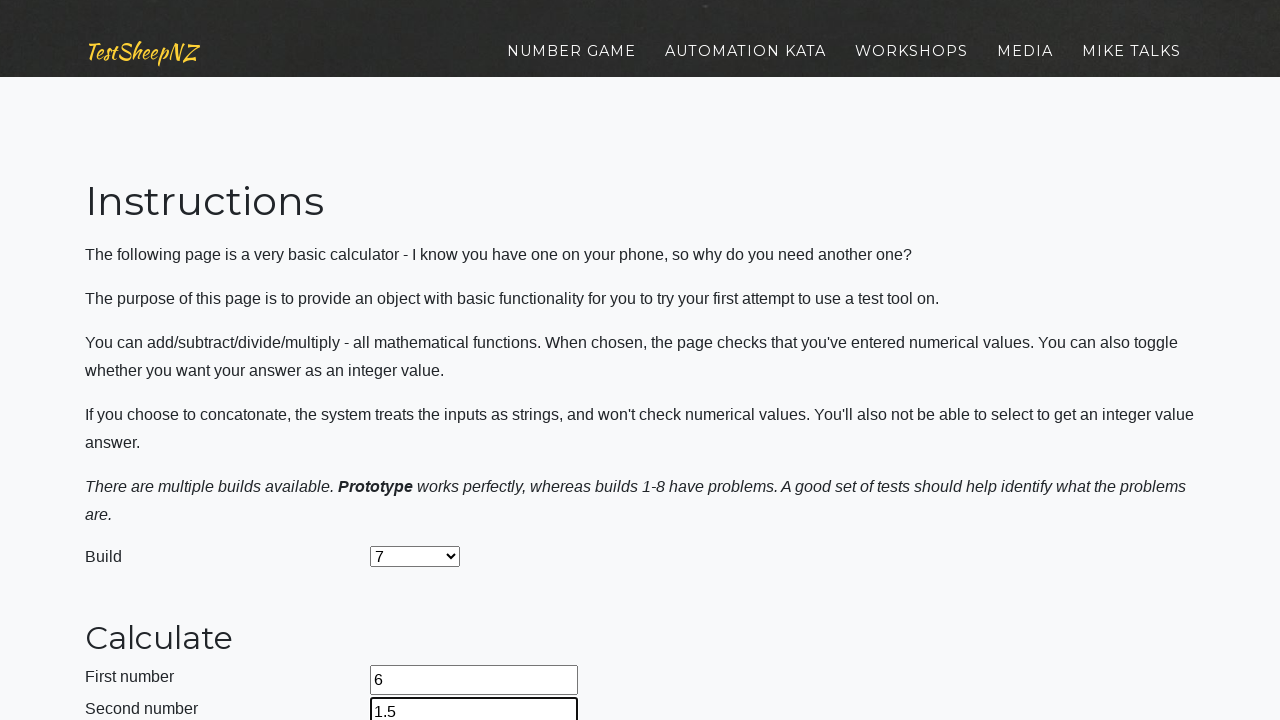

Selected concatenation operation on select[name='selectOperation']
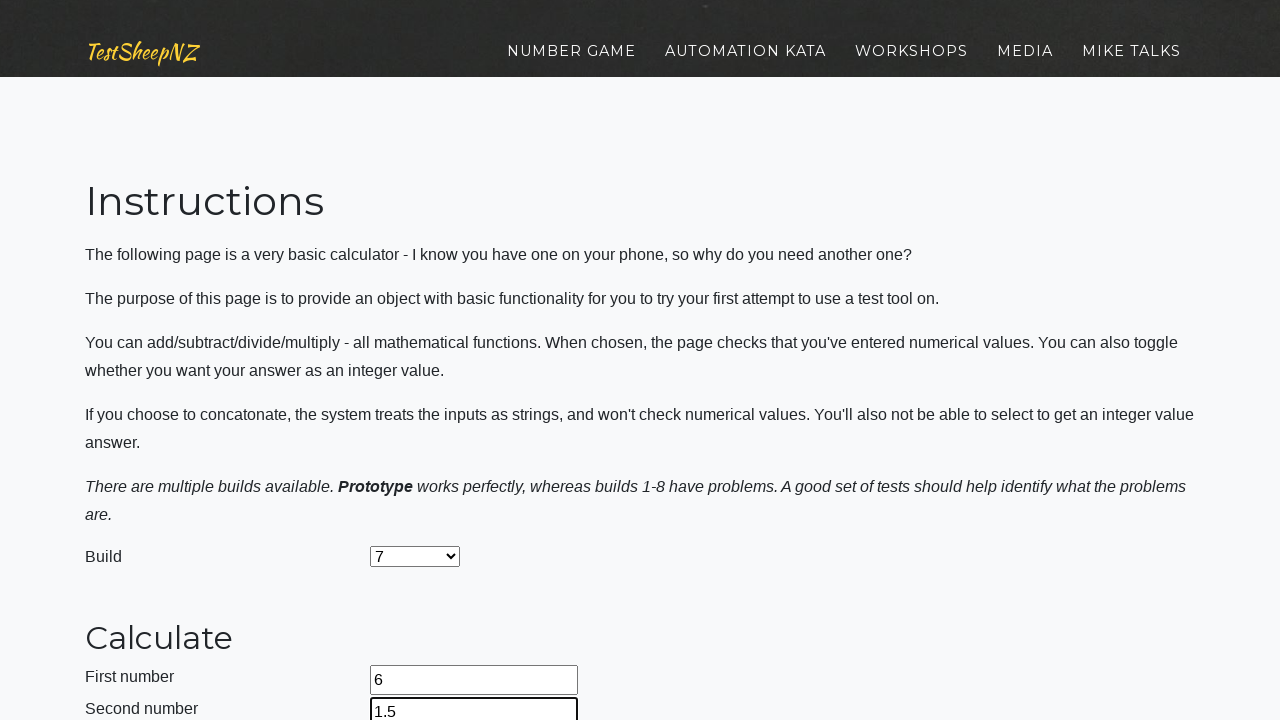

Clicked calculate button at (422, 383) on #calculateButton
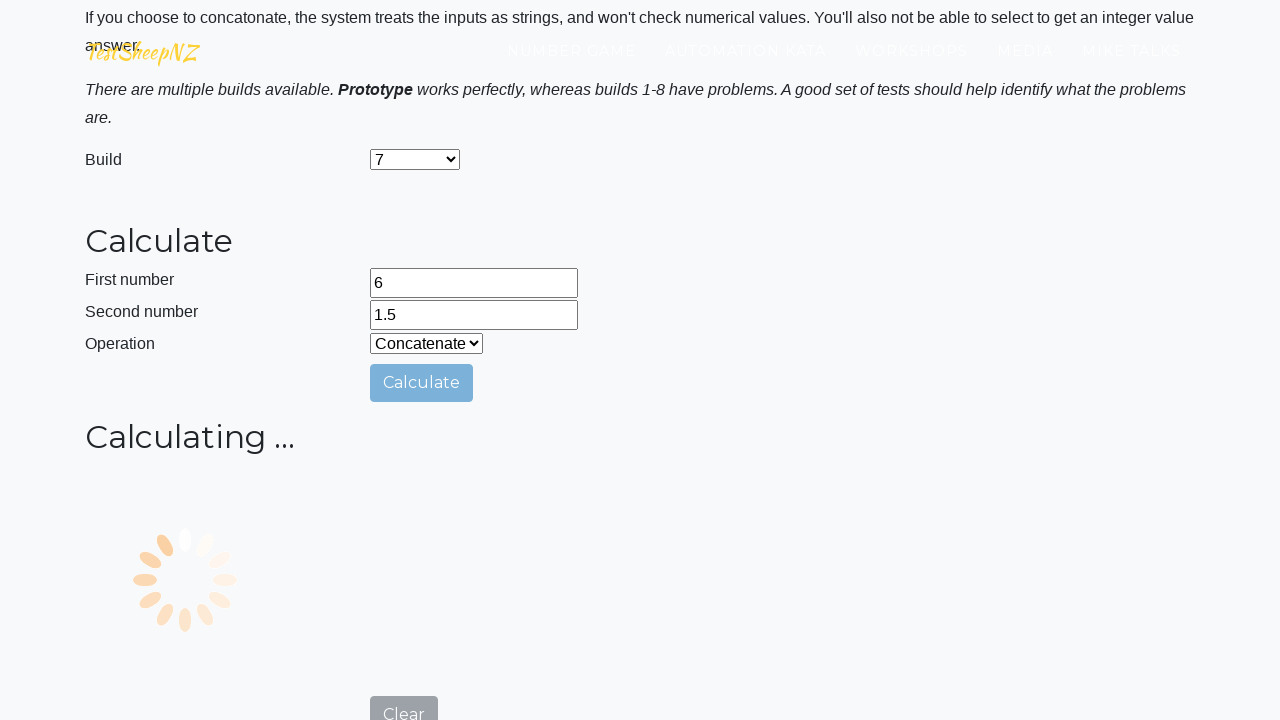

Retrieved concatenation result: 1.5
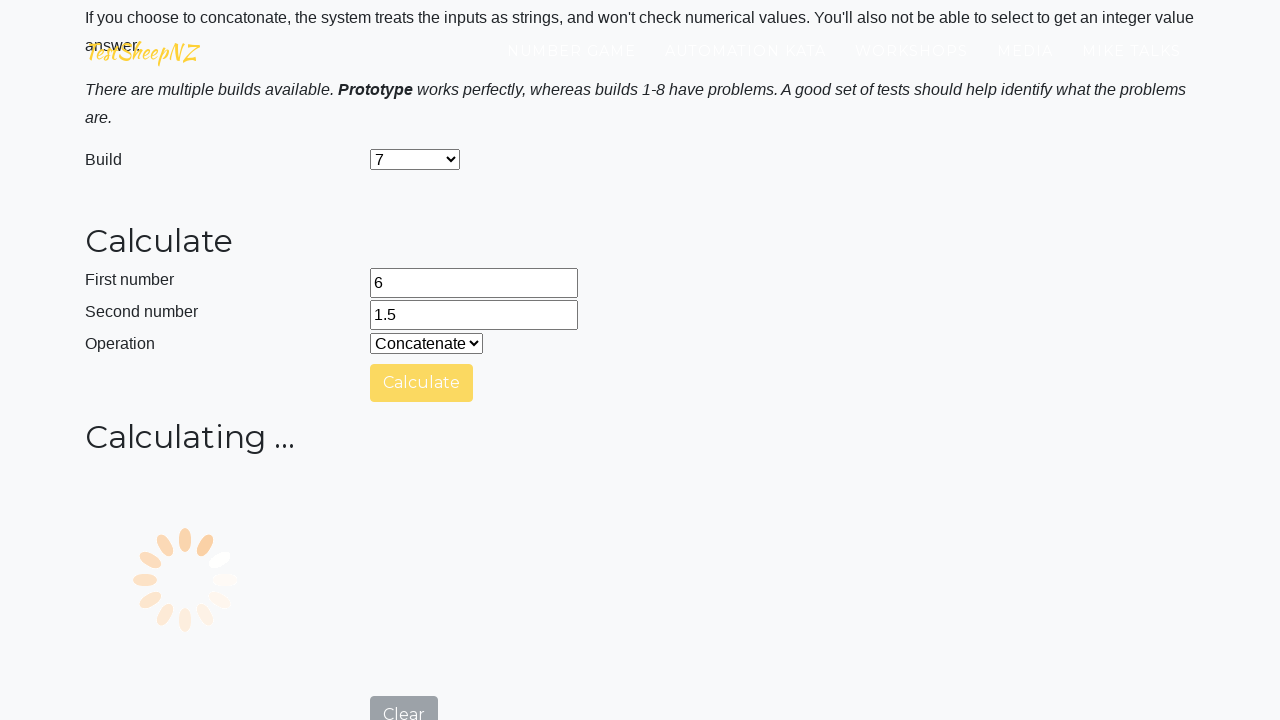

Navigated to calculator for prototype 8
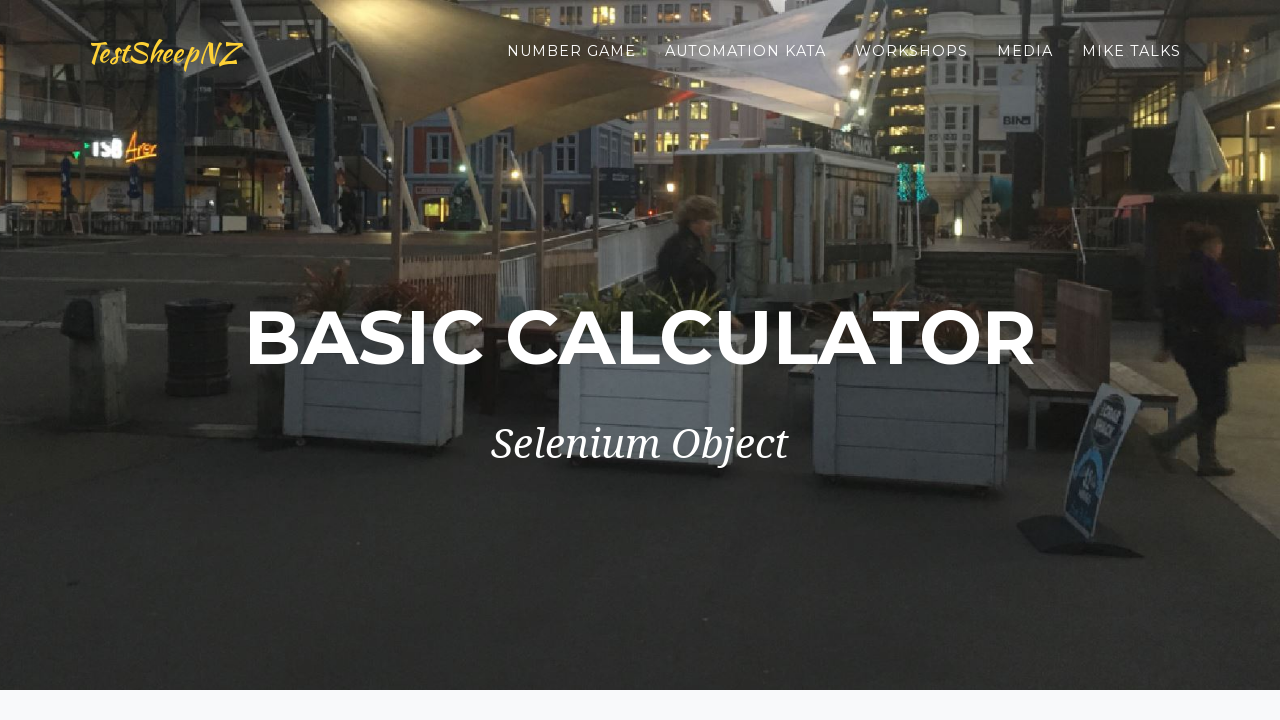

Entered first number: 6 on input[name='number1']
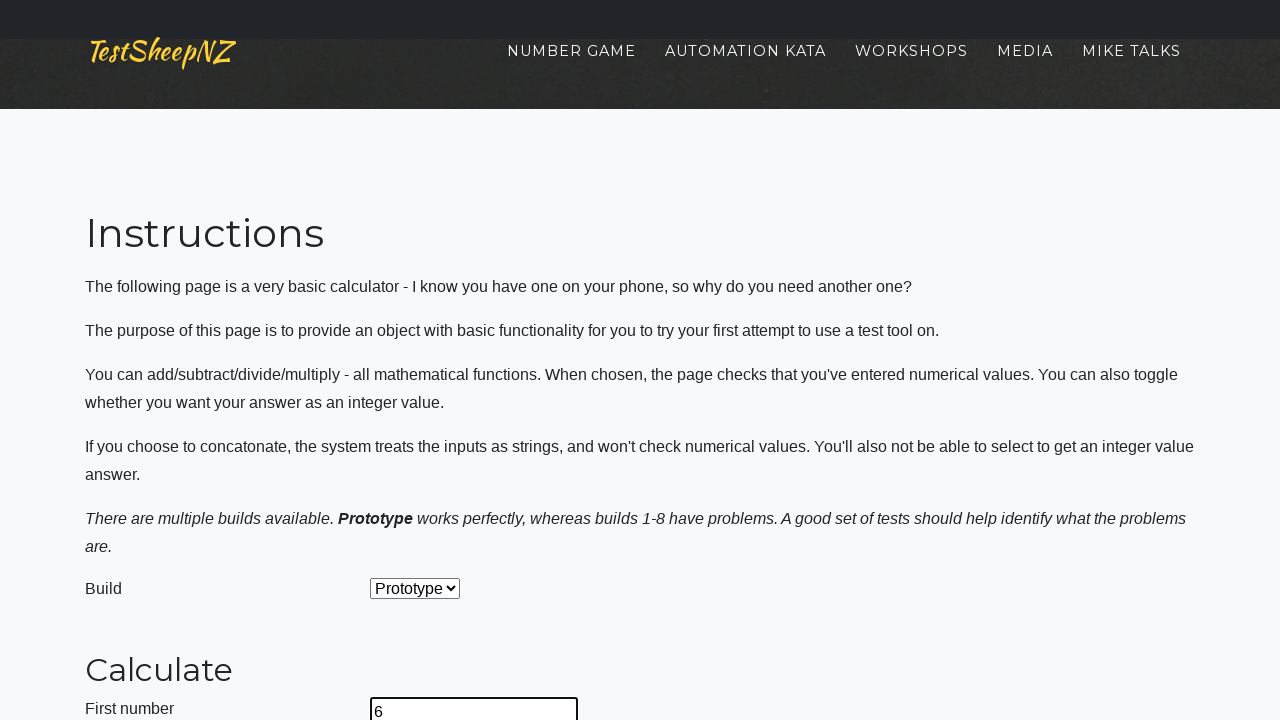

Entered second number: 1.5 on input[name='number2']
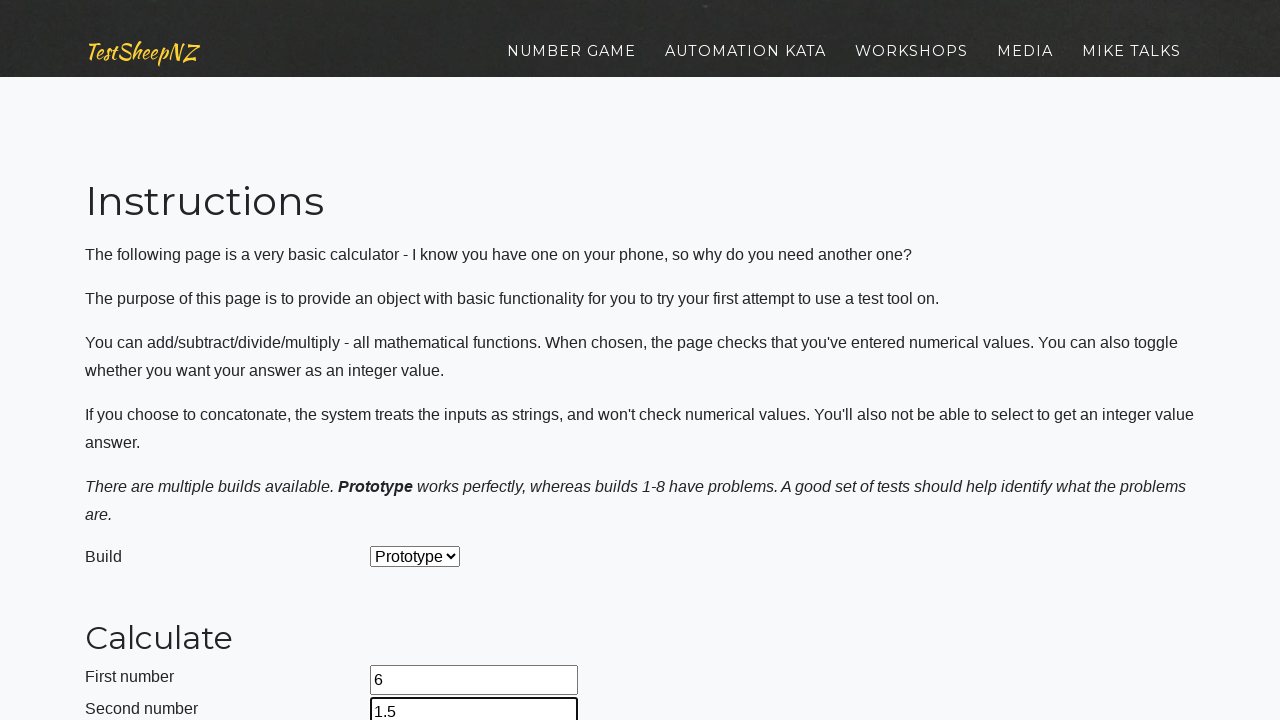

Selected build prototype 8 on select[name='selectBuild']
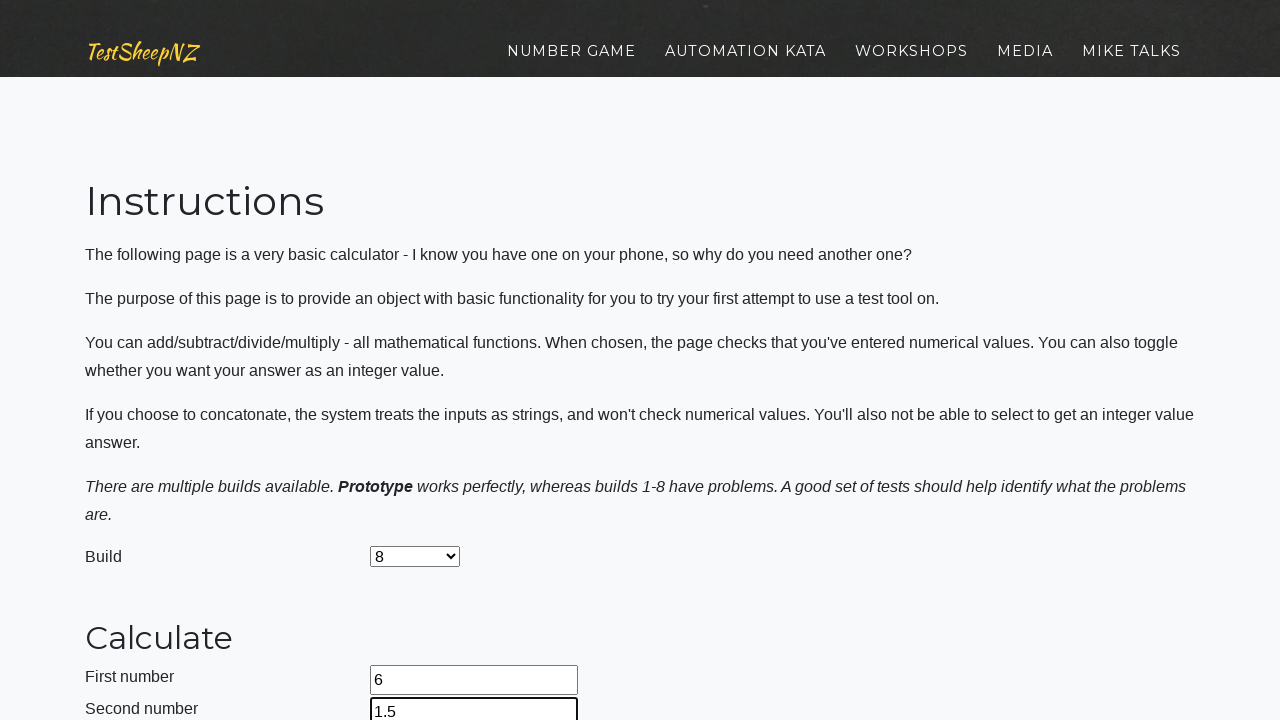

Selected concatenation operation on select[name='selectOperation']
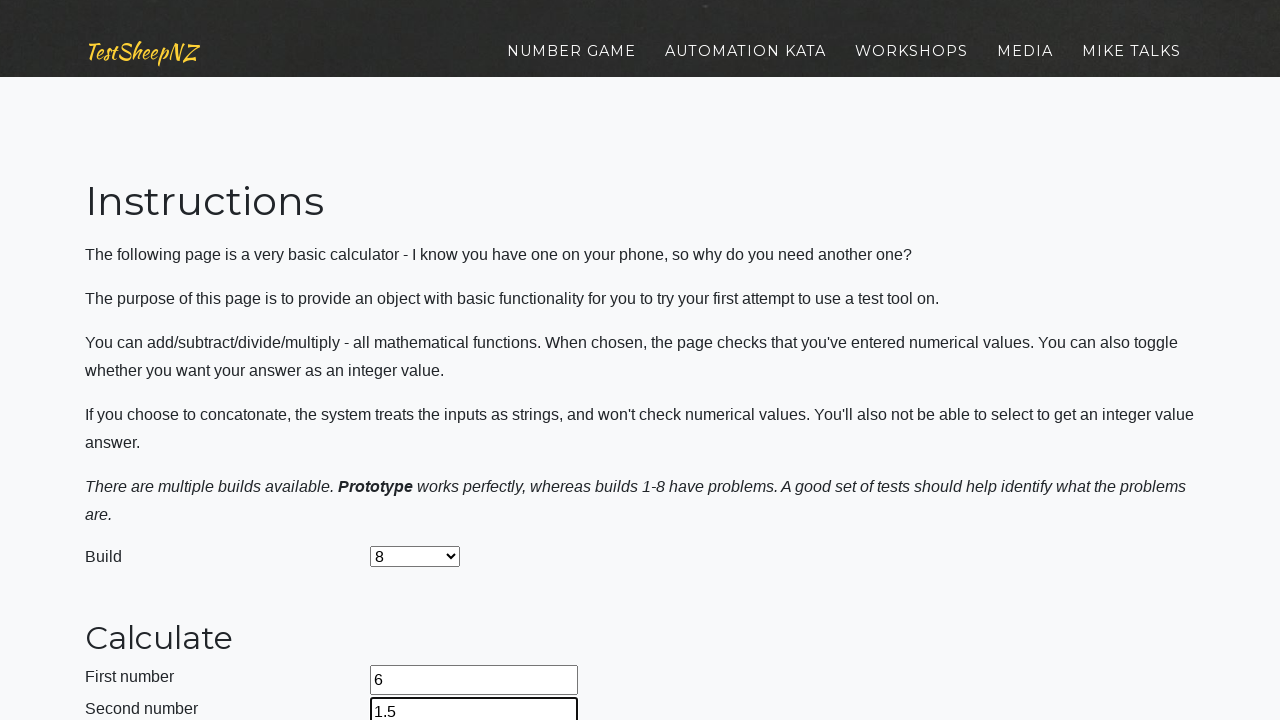

Clicked calculate button at (422, 383) on #calculateButton
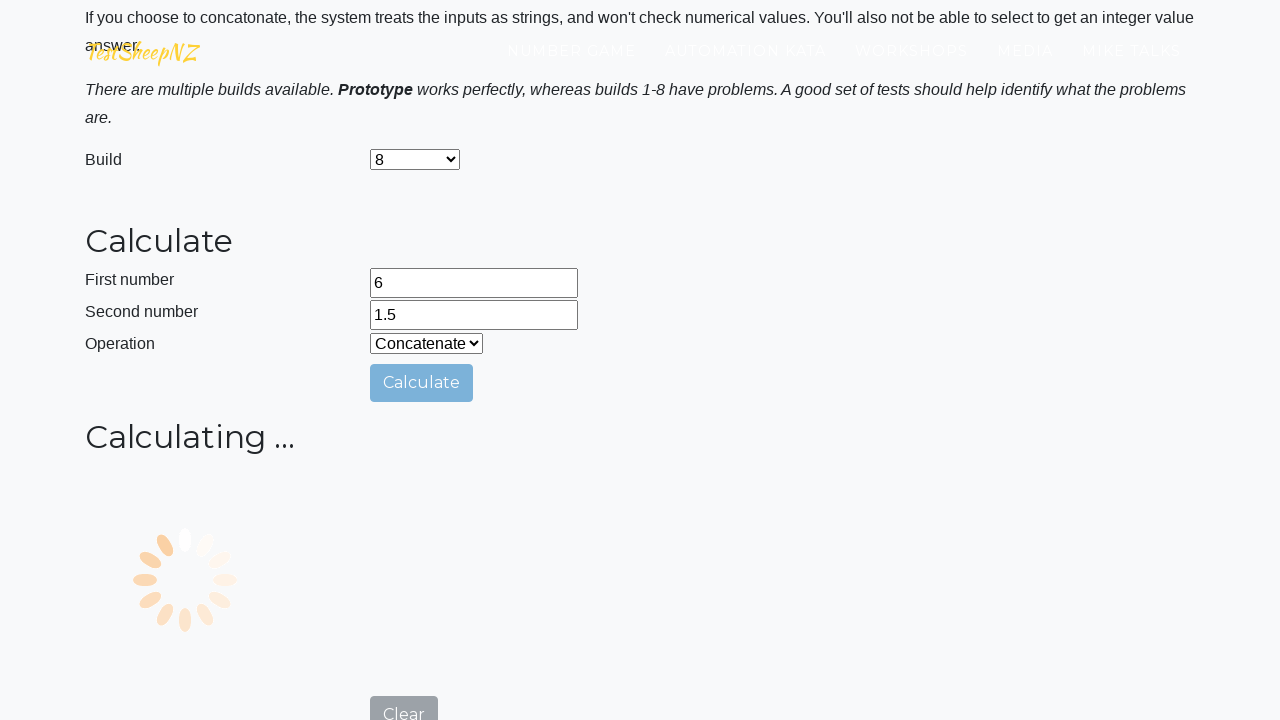

Retrieved concatenation result: 1.56
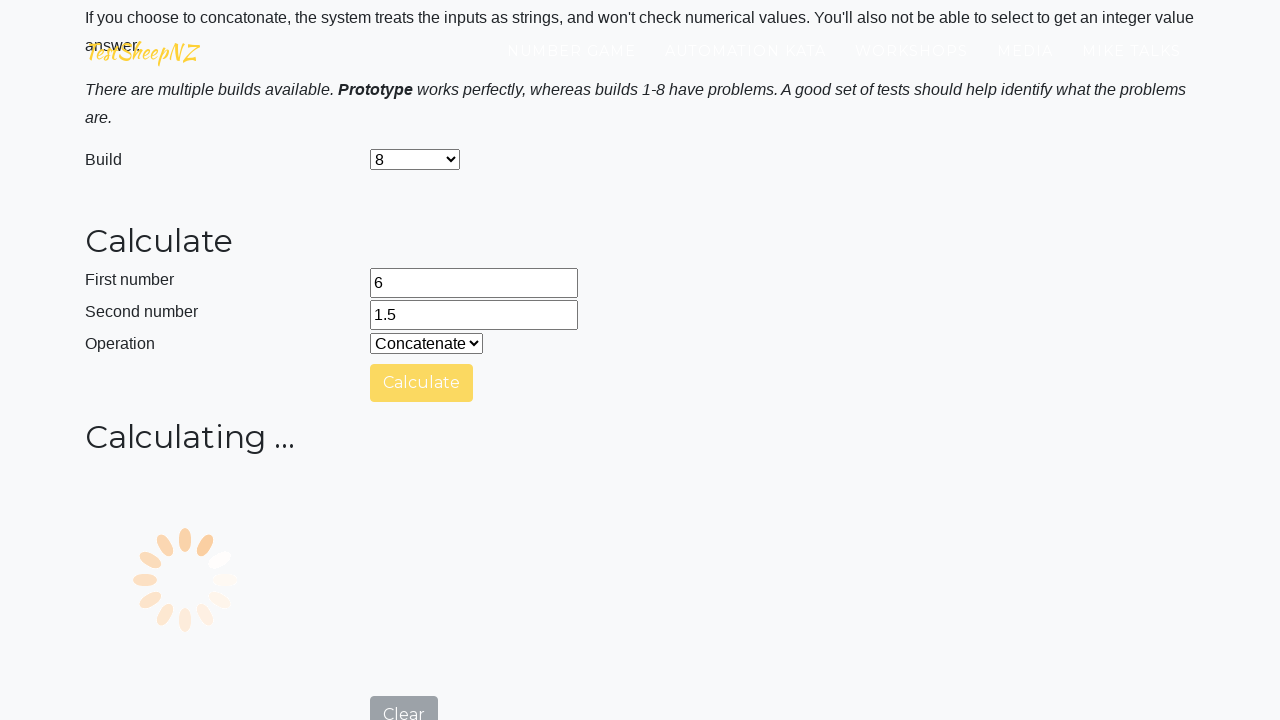

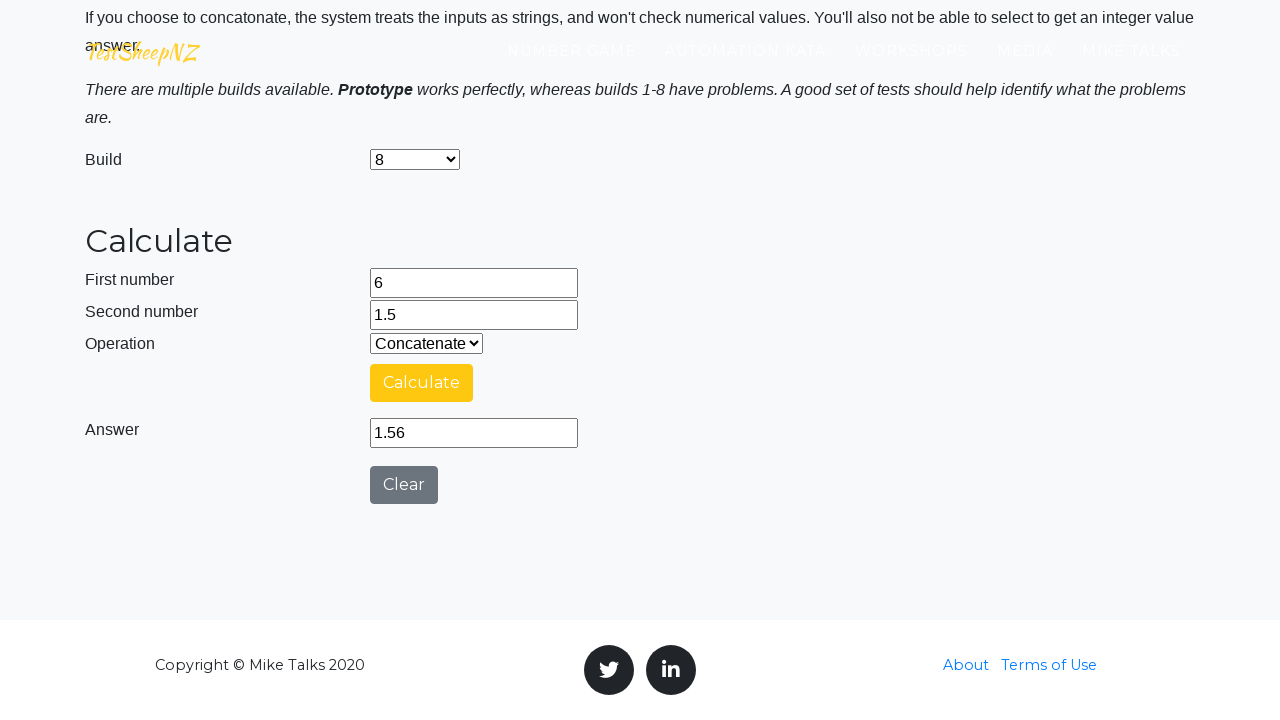